Tests jQuery UI date picker functionality by navigating through months to select a past date

Starting URL: https://jqueryui.com/datepicker/

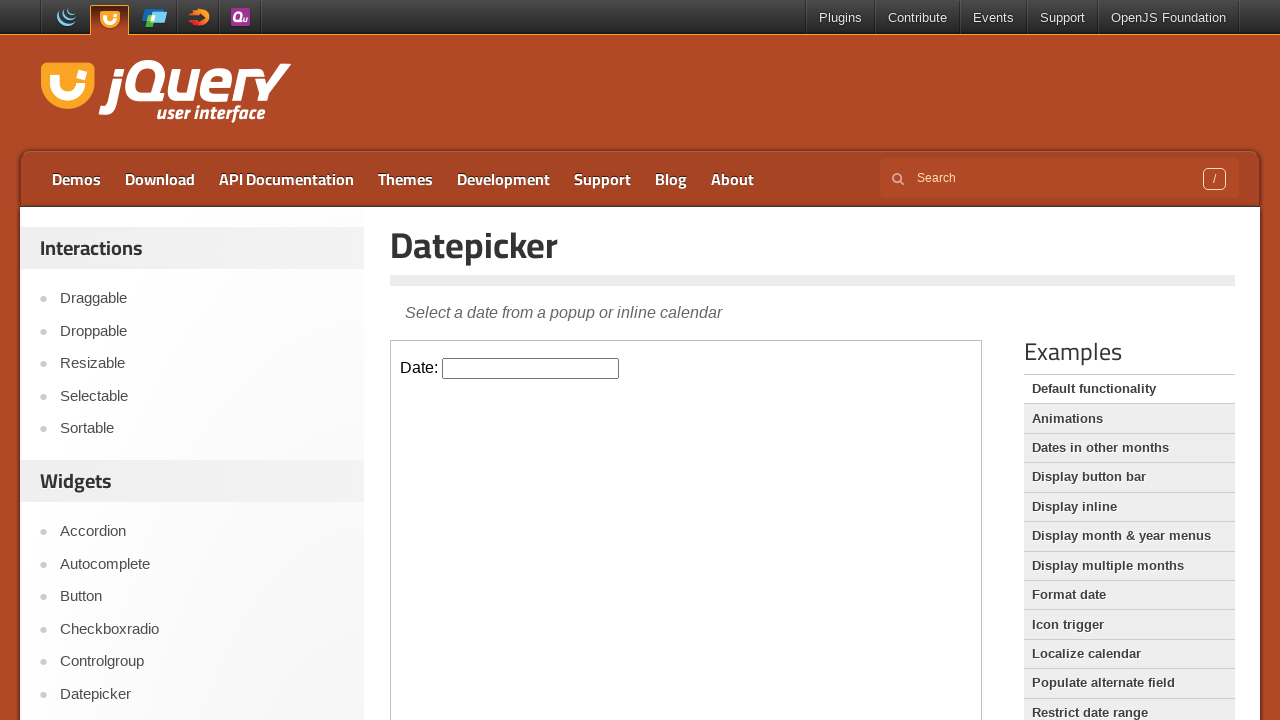

Located the iframe containing the date picker
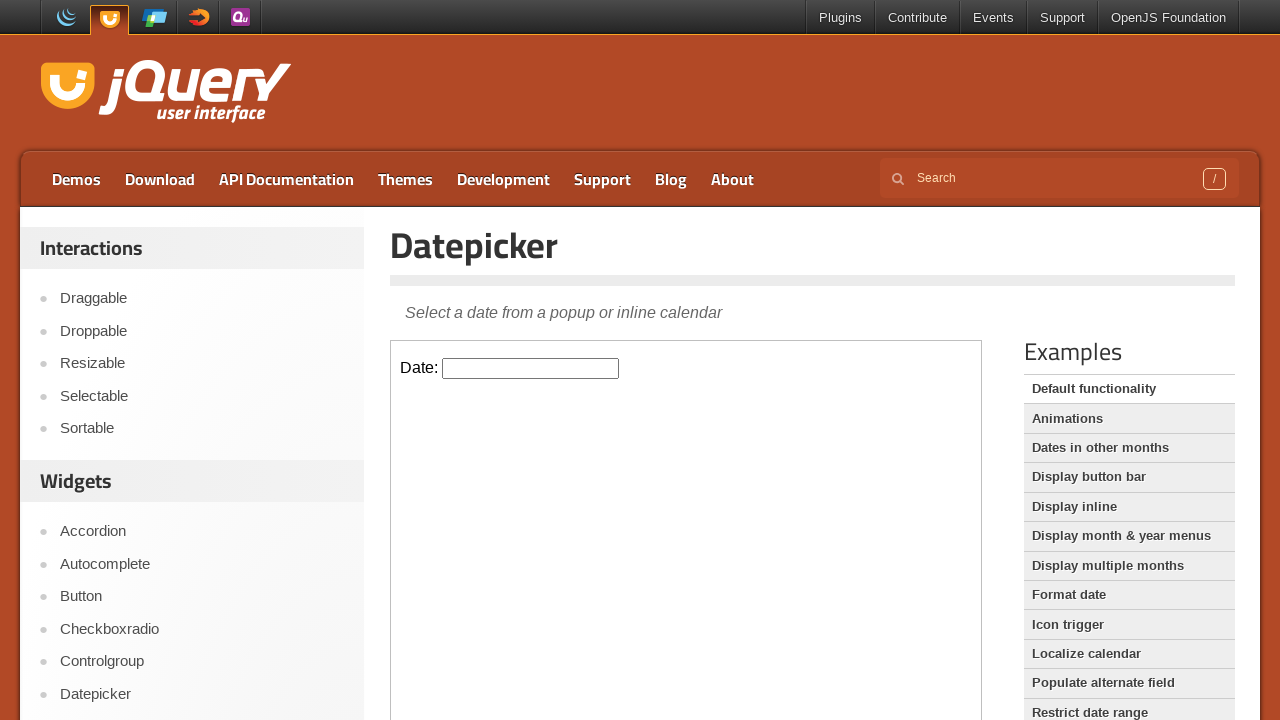

Clicked on the date picker input field to open it at (531, 368) on iframe >> nth=0 >> internal:control=enter-frame >> #datepicker
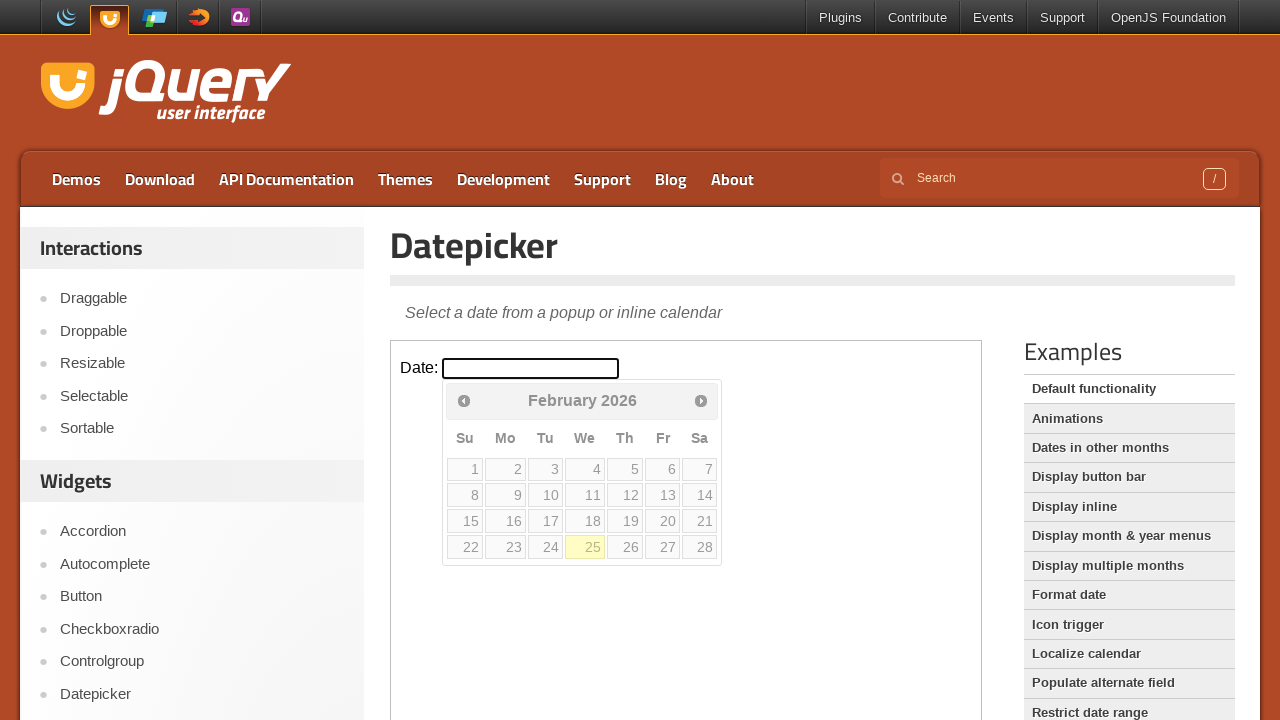

Read current date picker month: February, year: 2026
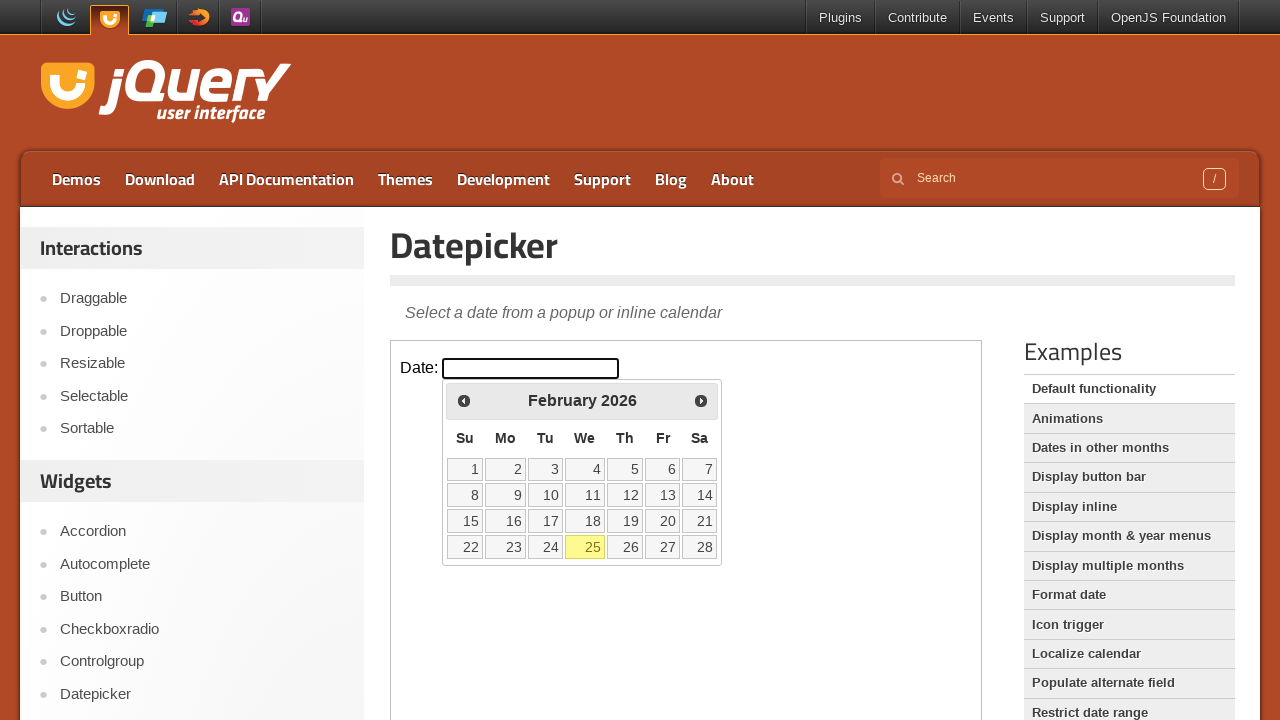

Clicked previous month button to navigate backwards at (464, 400) on iframe >> nth=0 >> internal:control=enter-frame >> xpath=//span[@class='ui-icon 
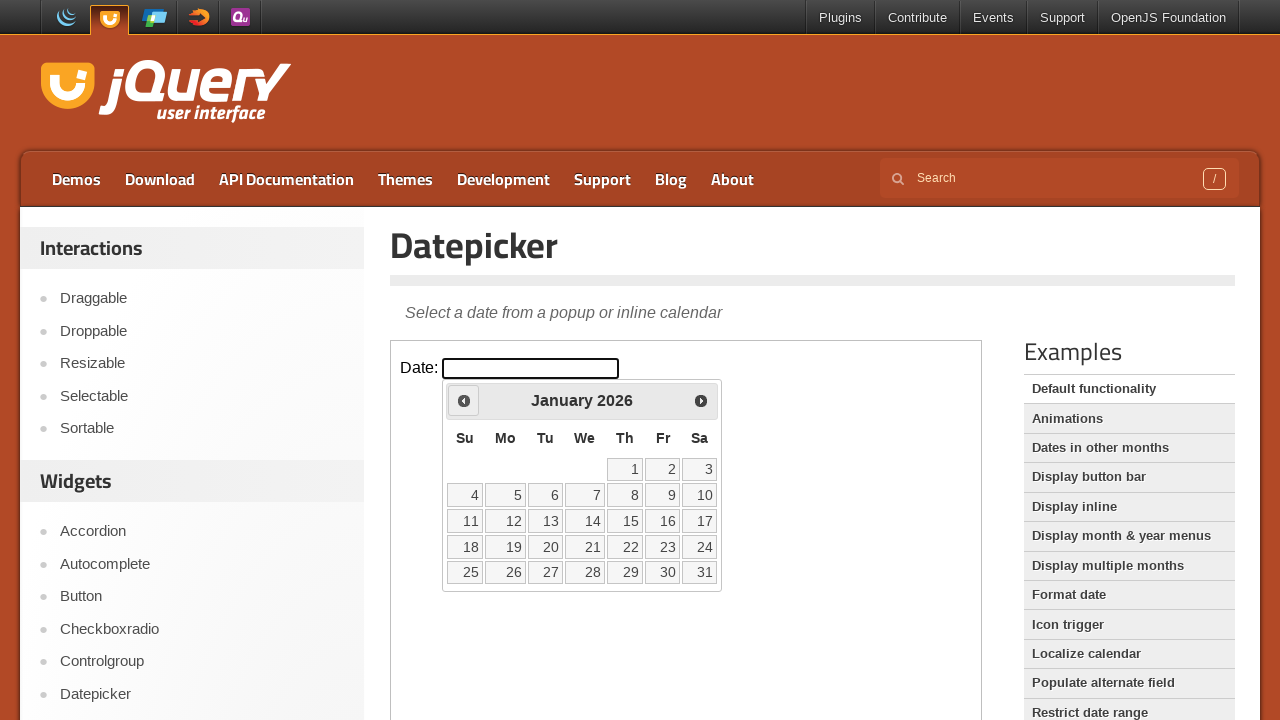

Read current date picker month: January, year: 2026
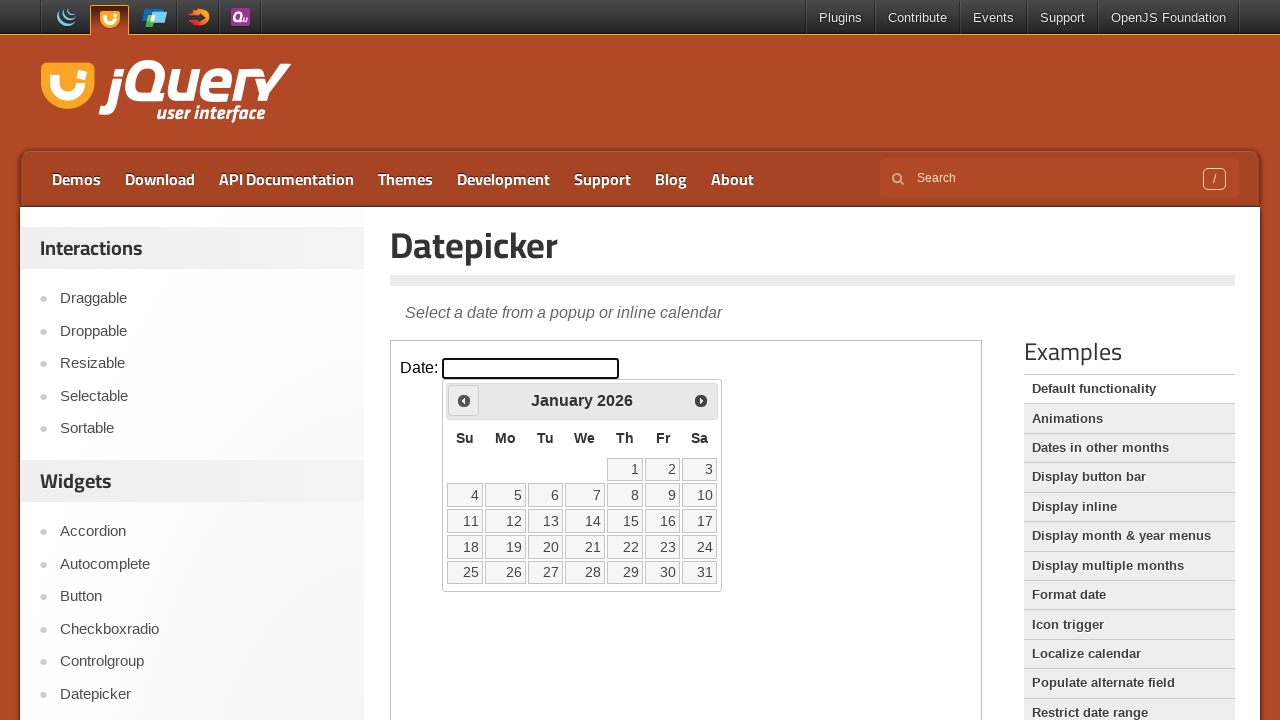

Clicked previous month button to navigate backwards at (464, 400) on iframe >> nth=0 >> internal:control=enter-frame >> xpath=//span[@class='ui-icon 
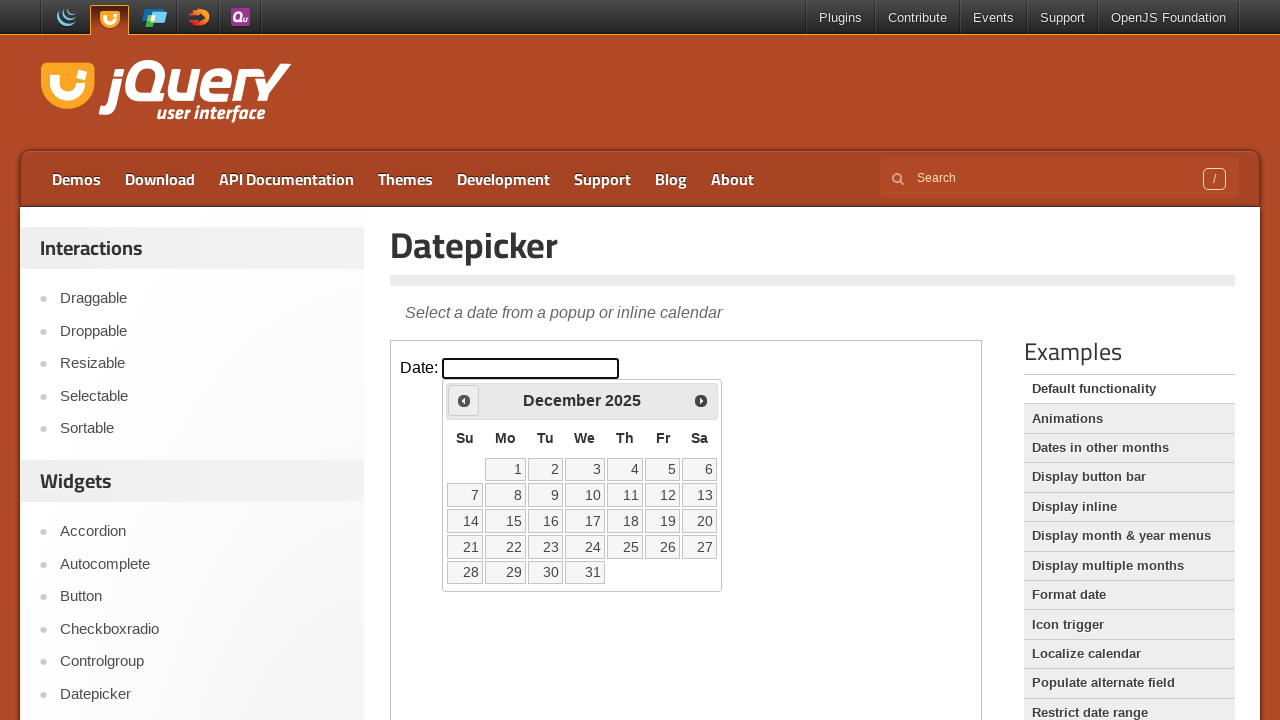

Read current date picker month: December, year: 2025
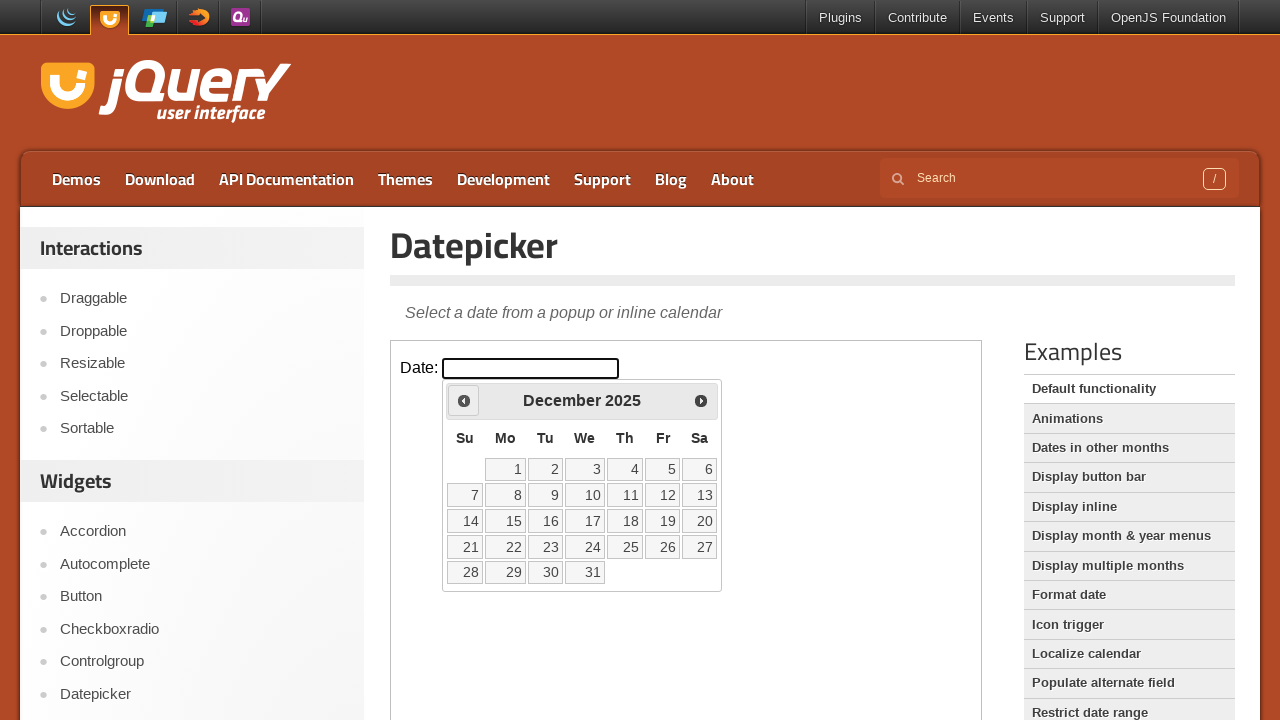

Clicked previous month button to navigate backwards at (464, 400) on iframe >> nth=0 >> internal:control=enter-frame >> xpath=//span[@class='ui-icon 
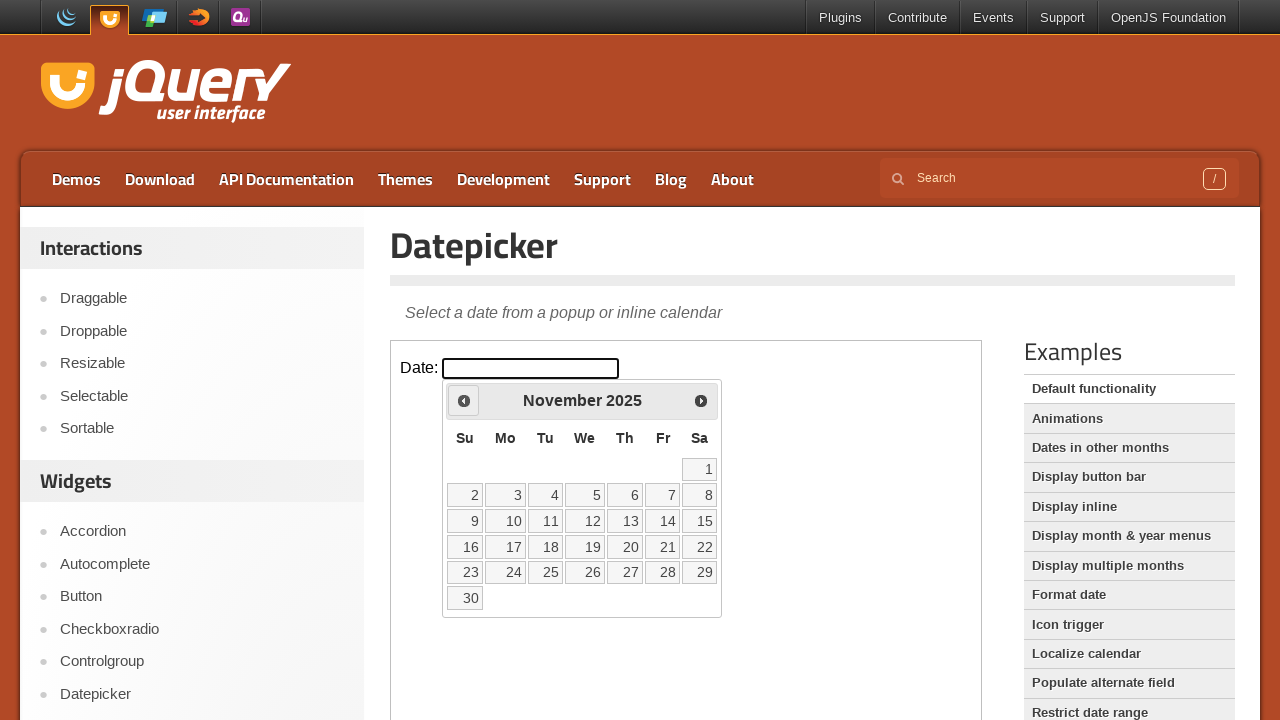

Read current date picker month: November, year: 2025
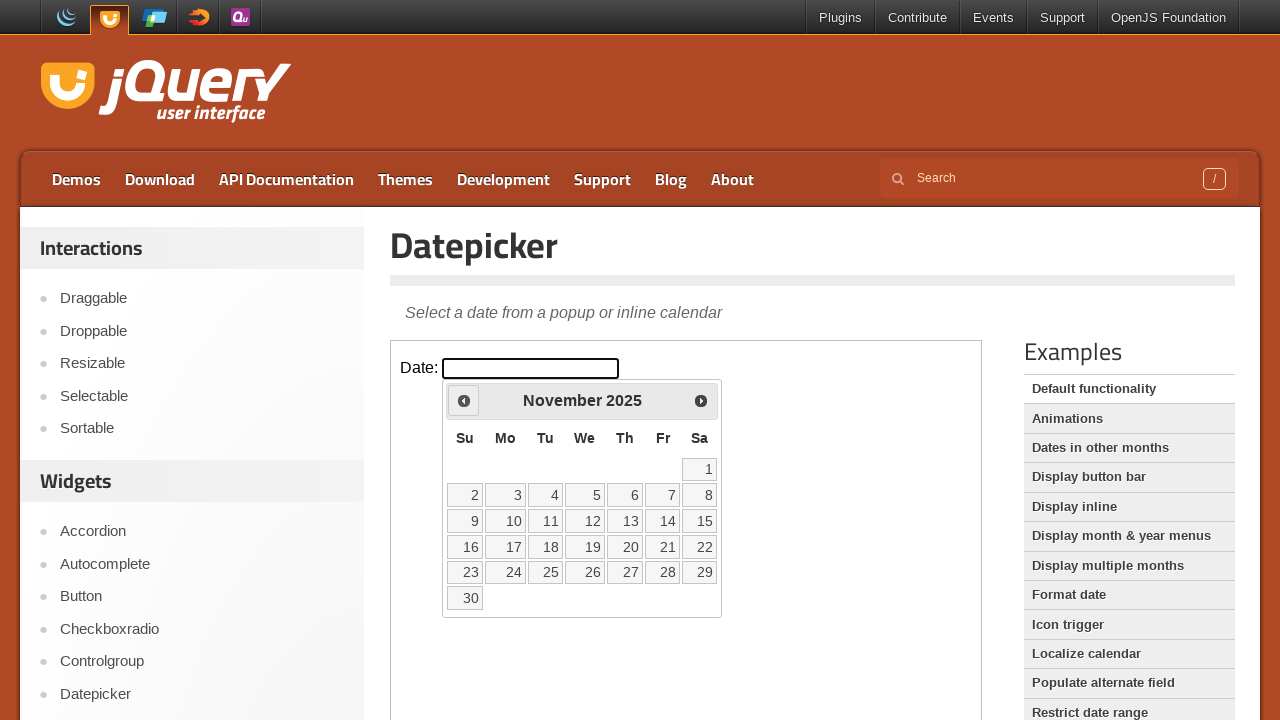

Clicked previous month button to navigate backwards at (464, 400) on iframe >> nth=0 >> internal:control=enter-frame >> xpath=//span[@class='ui-icon 
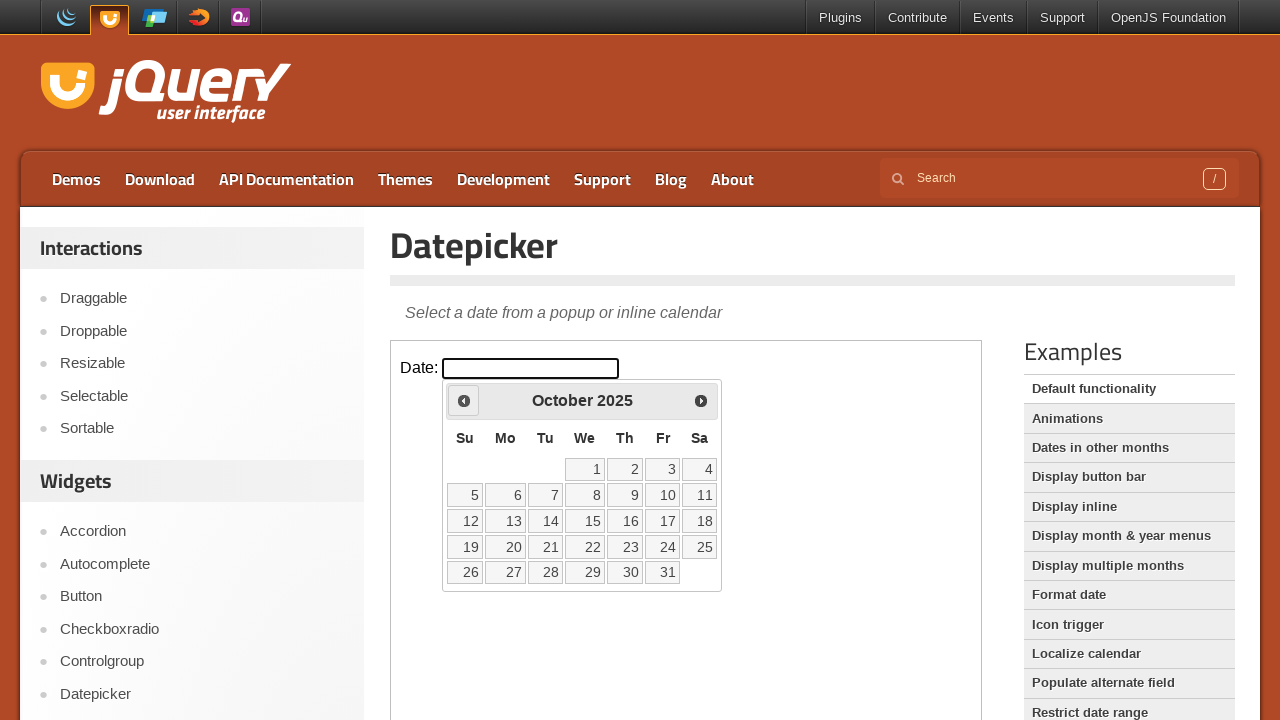

Read current date picker month: October, year: 2025
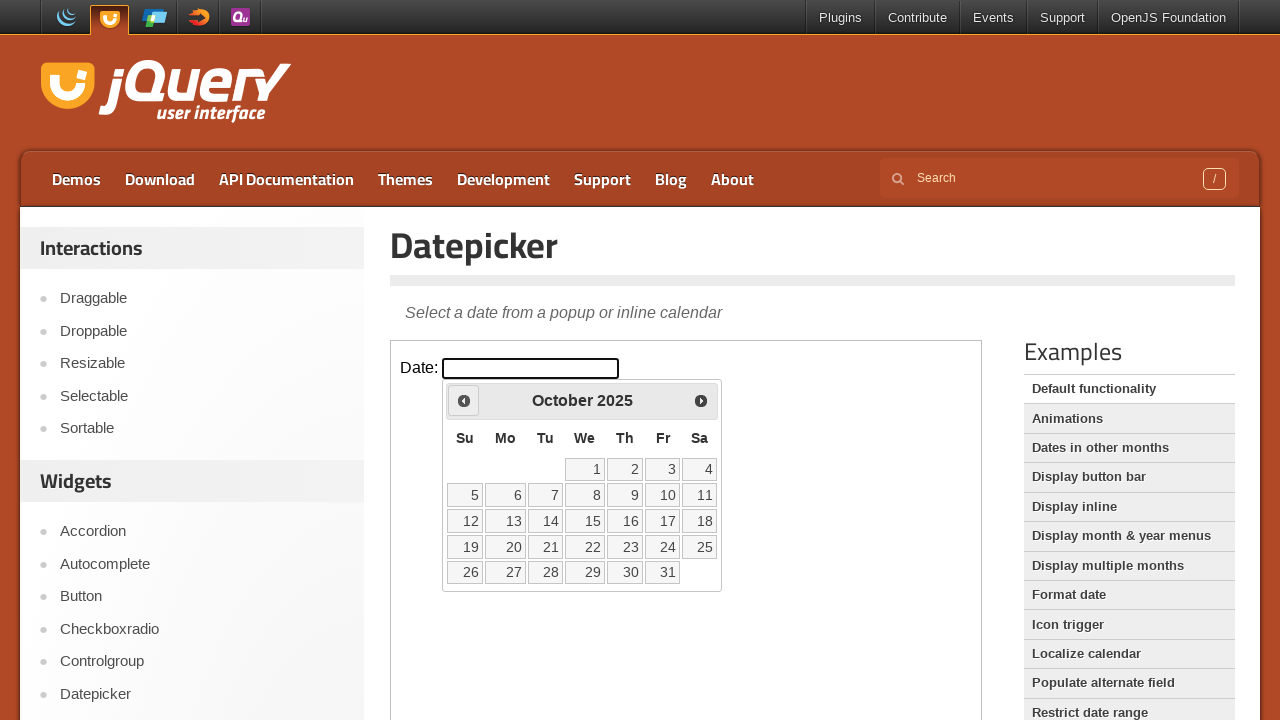

Clicked previous month button to navigate backwards at (464, 400) on iframe >> nth=0 >> internal:control=enter-frame >> xpath=//span[@class='ui-icon 
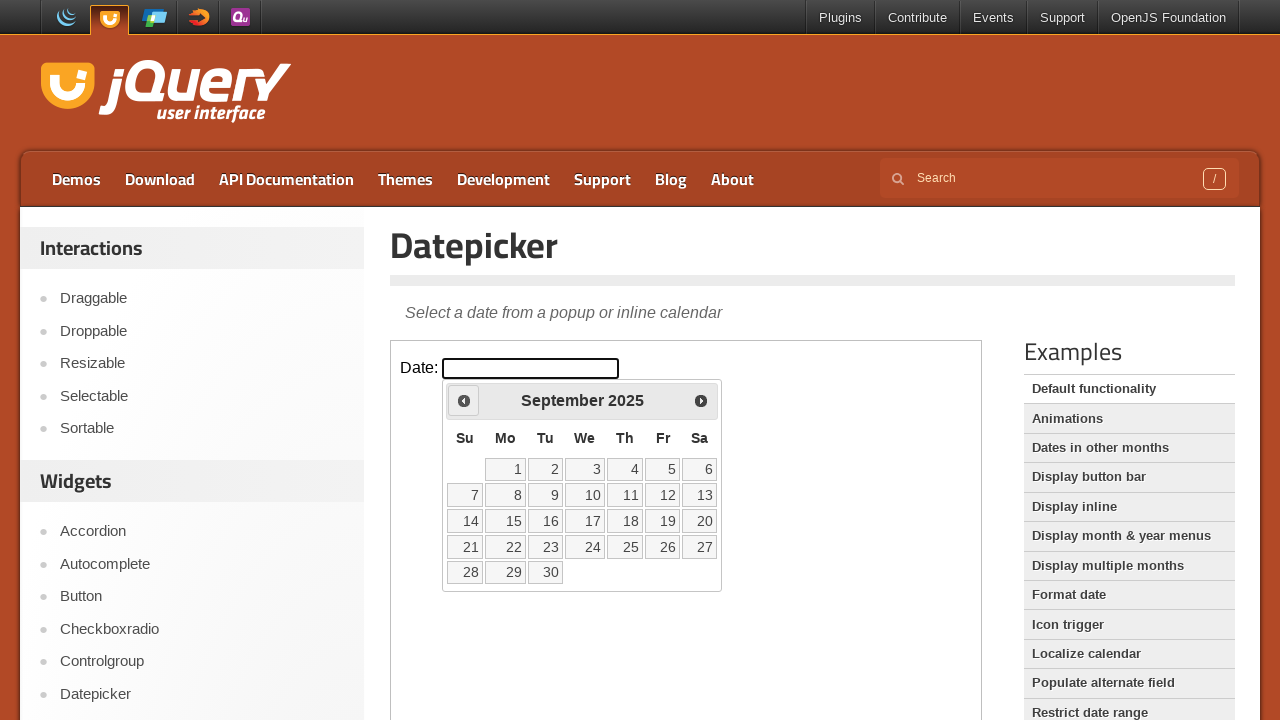

Read current date picker month: September, year: 2025
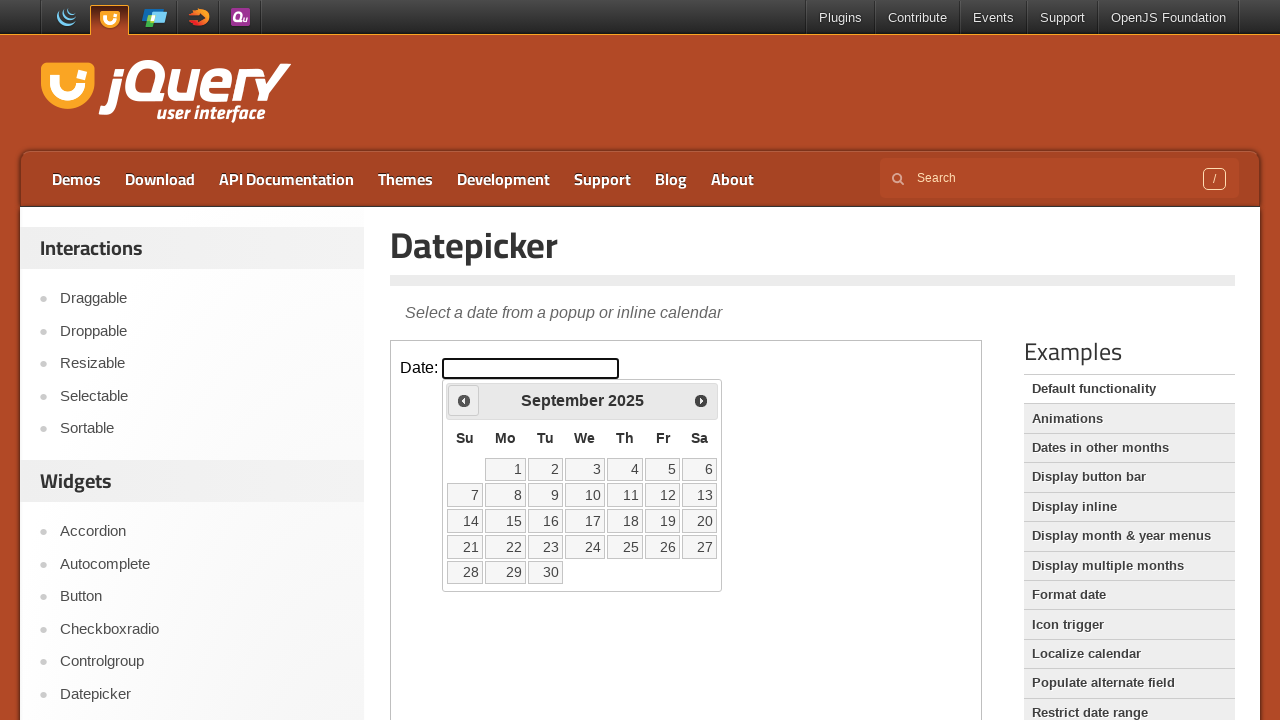

Clicked previous month button to navigate backwards at (464, 400) on iframe >> nth=0 >> internal:control=enter-frame >> xpath=//span[@class='ui-icon 
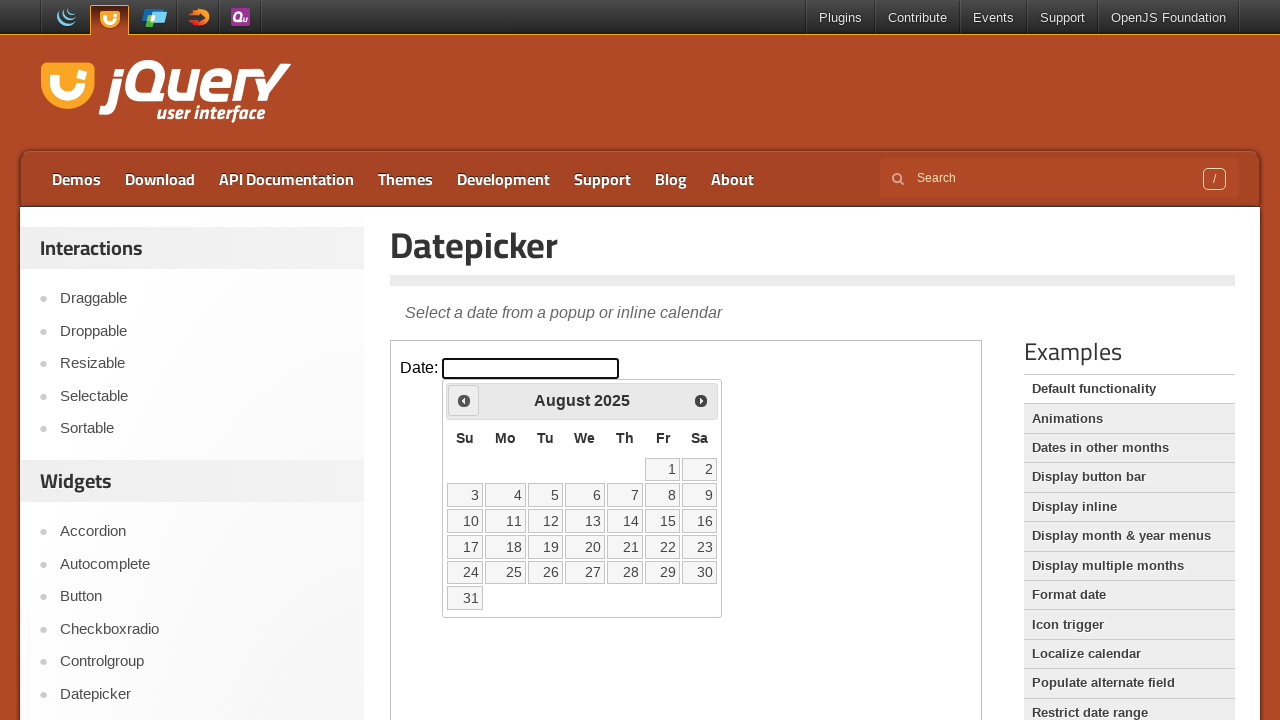

Read current date picker month: August, year: 2025
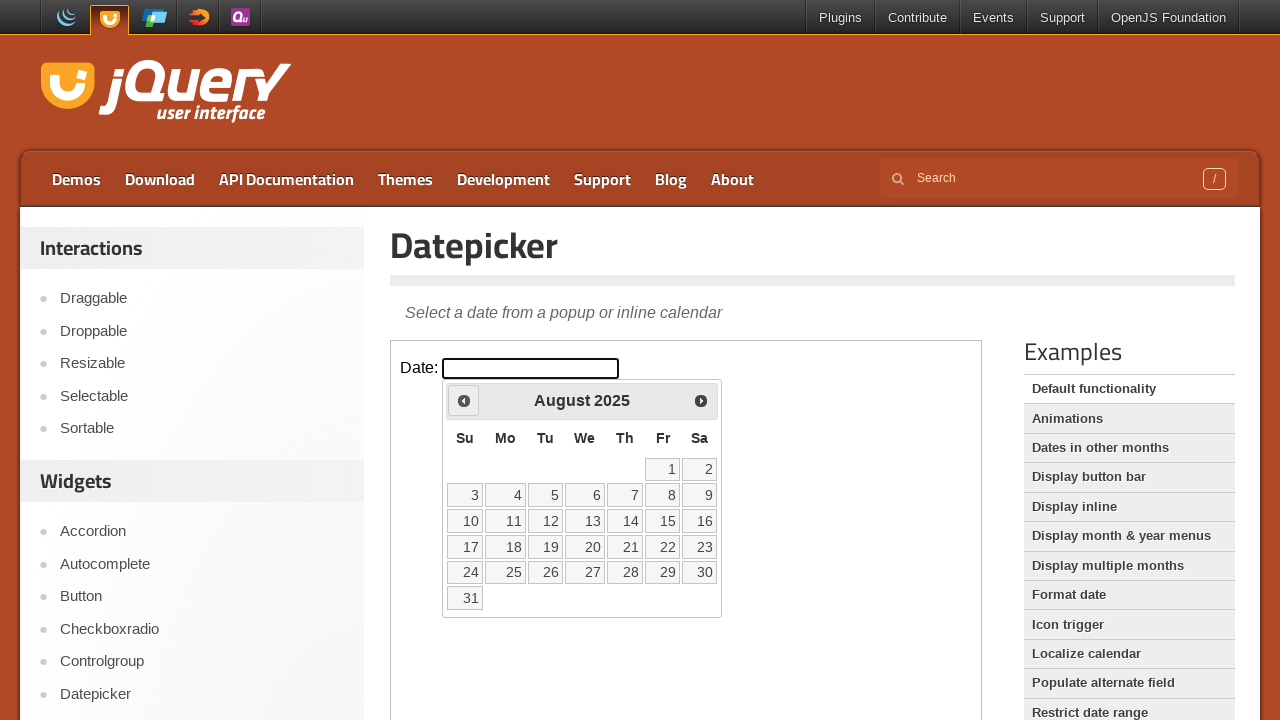

Clicked previous month button to navigate backwards at (464, 400) on iframe >> nth=0 >> internal:control=enter-frame >> xpath=//span[@class='ui-icon 
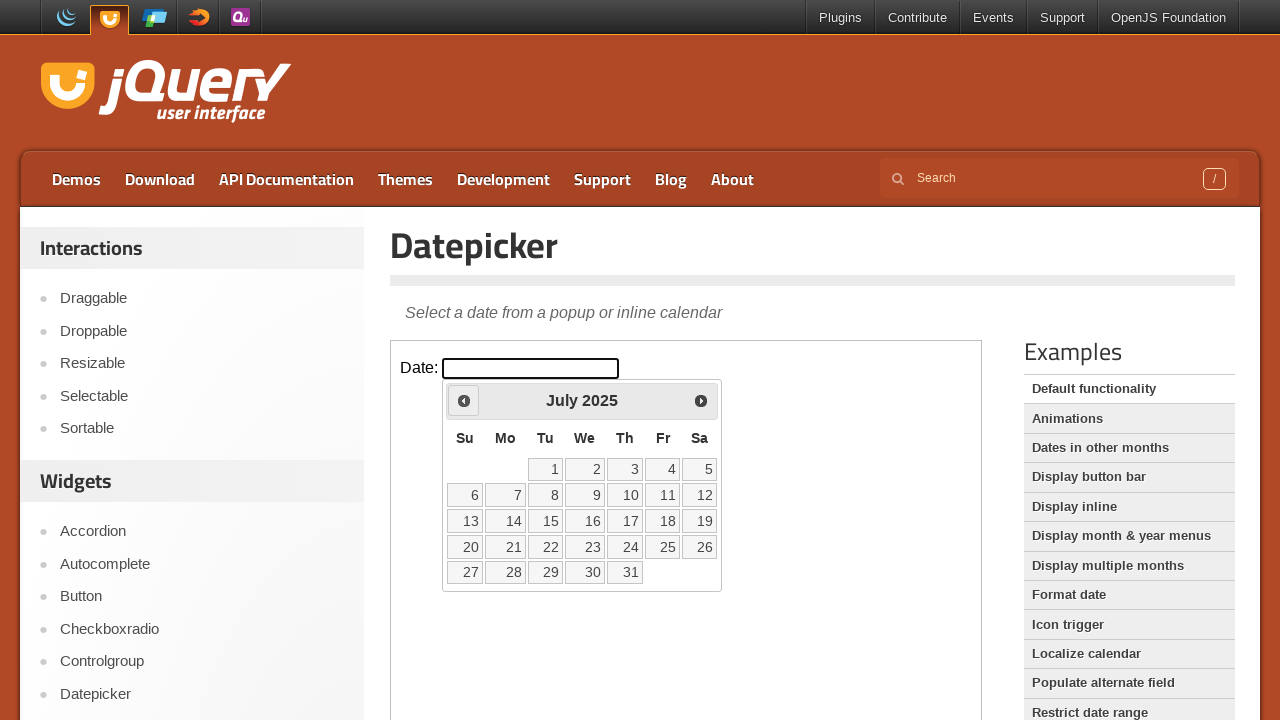

Read current date picker month: July, year: 2025
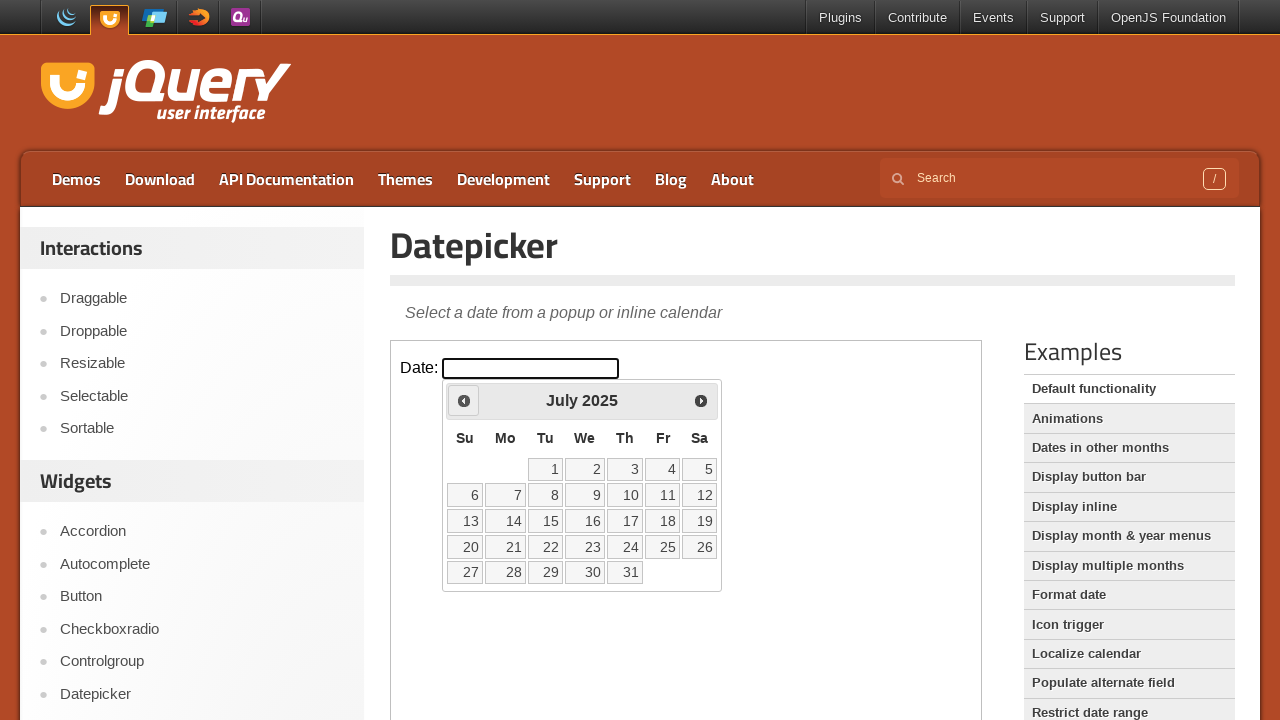

Clicked previous month button to navigate backwards at (464, 400) on iframe >> nth=0 >> internal:control=enter-frame >> xpath=//span[@class='ui-icon 
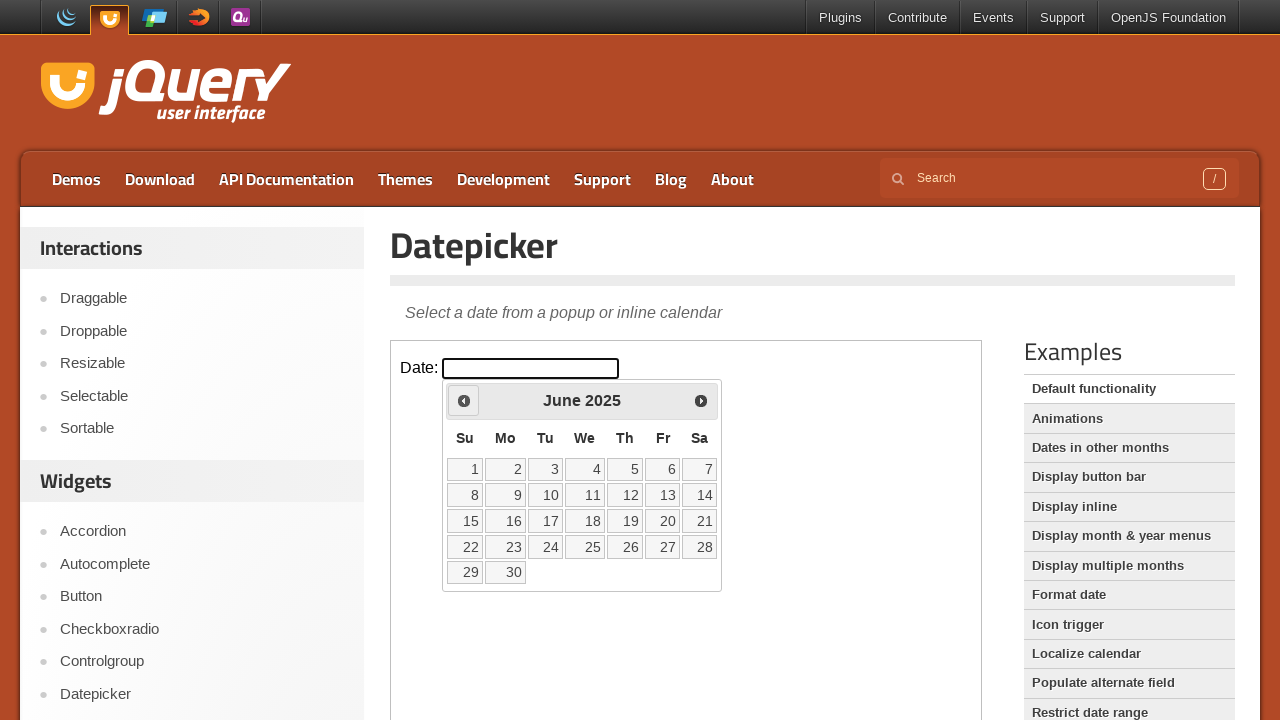

Read current date picker month: June, year: 2025
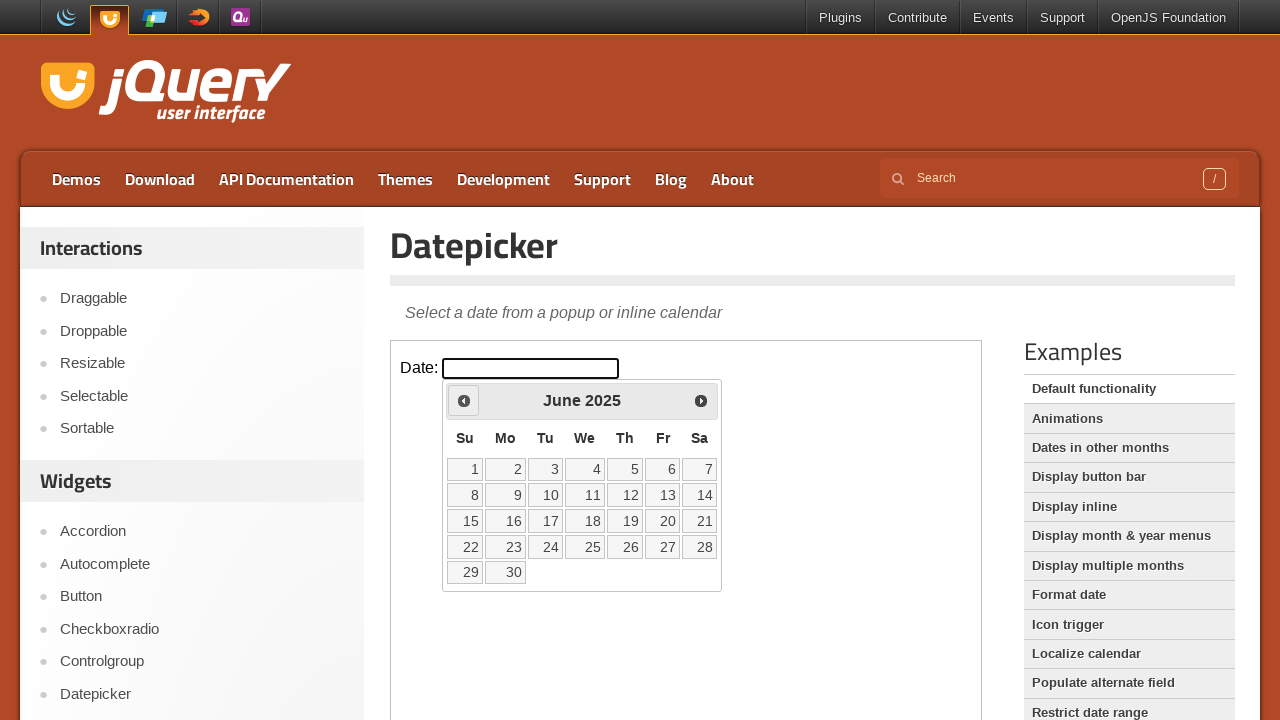

Clicked previous month button to navigate backwards at (464, 400) on iframe >> nth=0 >> internal:control=enter-frame >> xpath=//span[@class='ui-icon 
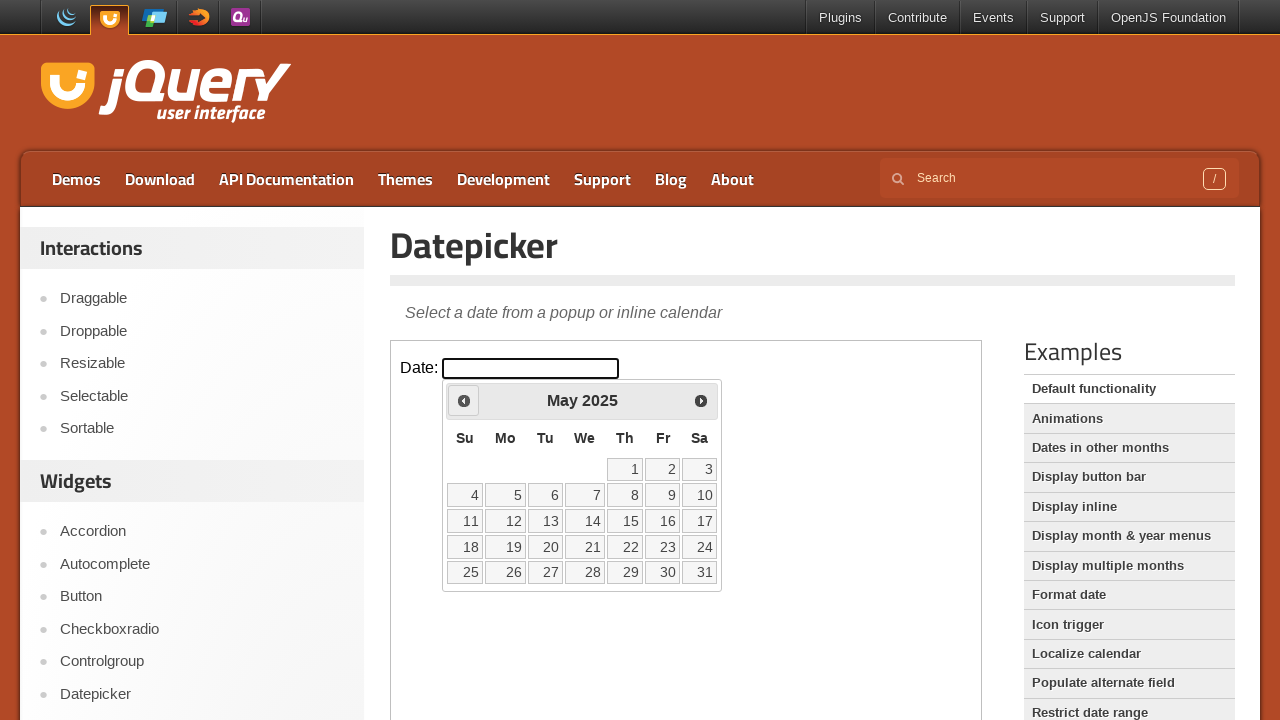

Read current date picker month: May, year: 2025
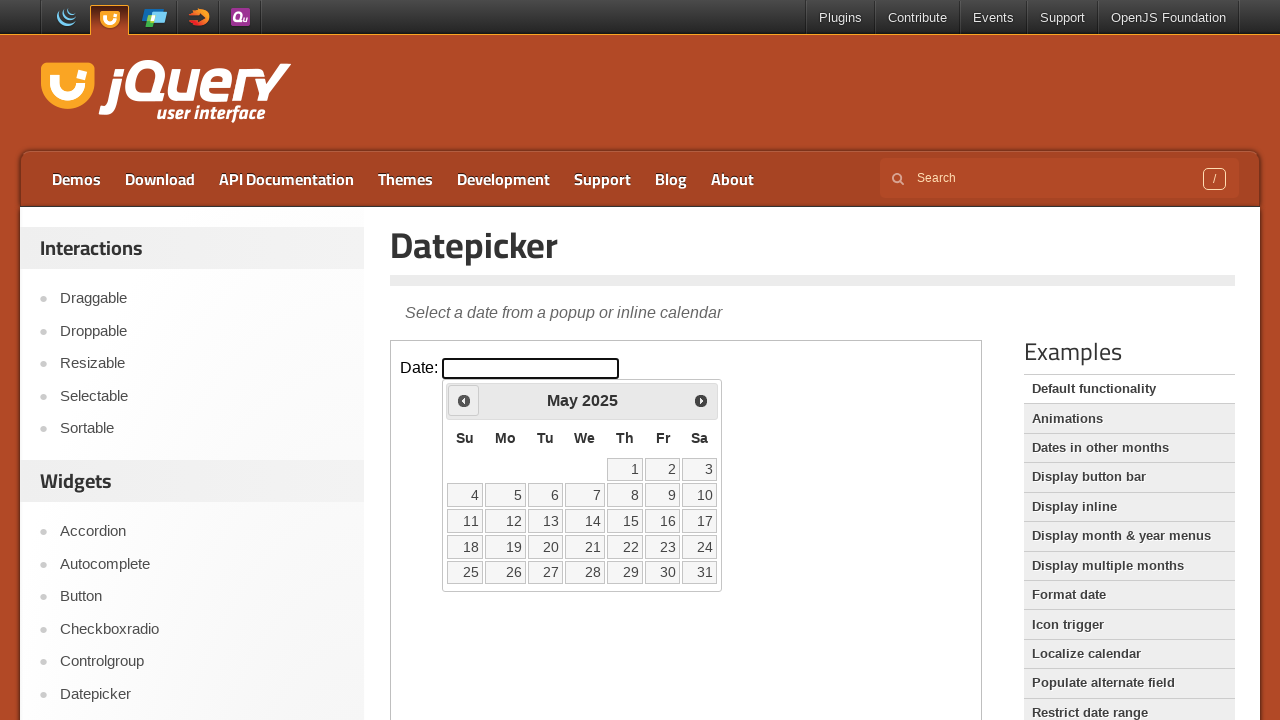

Clicked previous month button to navigate backwards at (464, 400) on iframe >> nth=0 >> internal:control=enter-frame >> xpath=//span[@class='ui-icon 
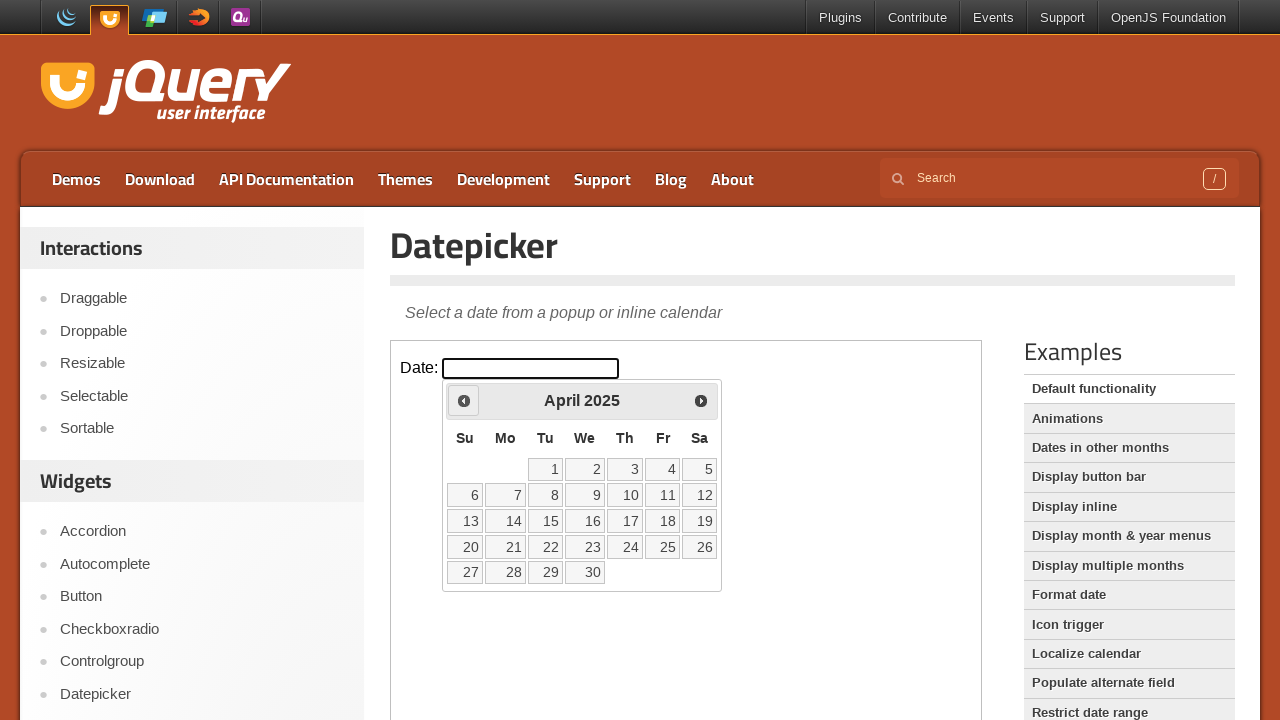

Read current date picker month: April, year: 2025
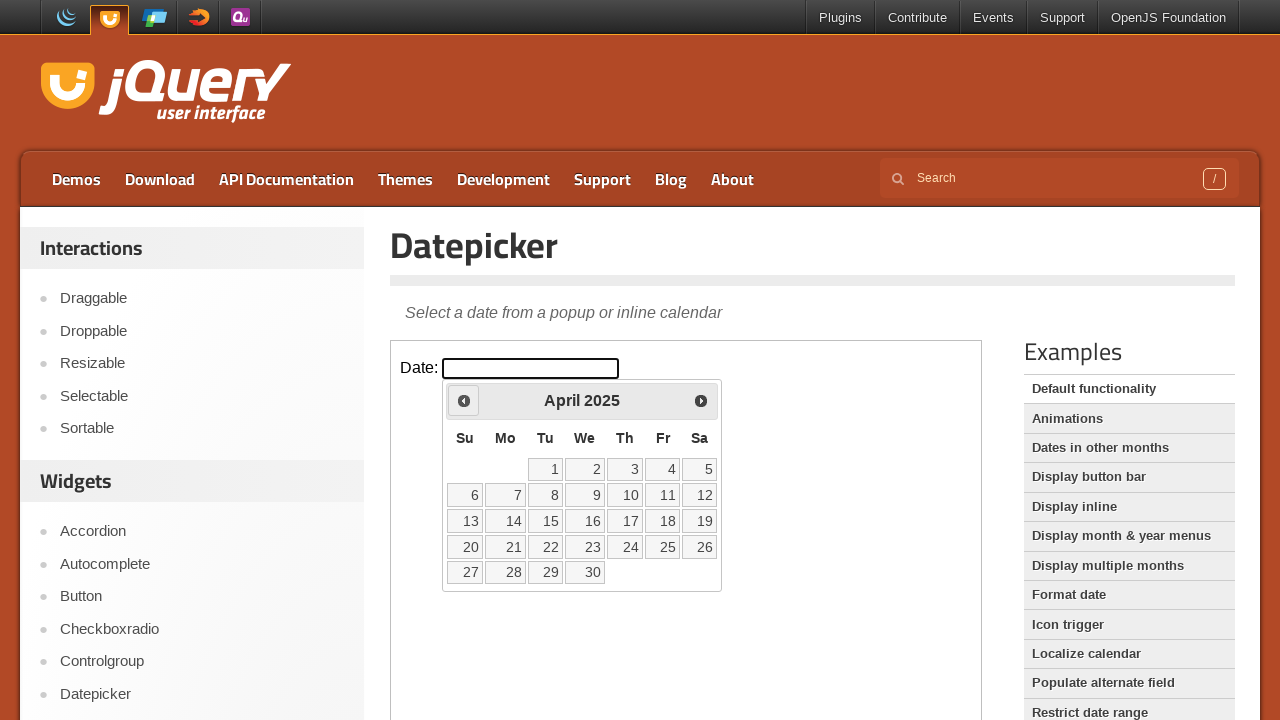

Clicked previous month button to navigate backwards at (464, 400) on iframe >> nth=0 >> internal:control=enter-frame >> xpath=//span[@class='ui-icon 
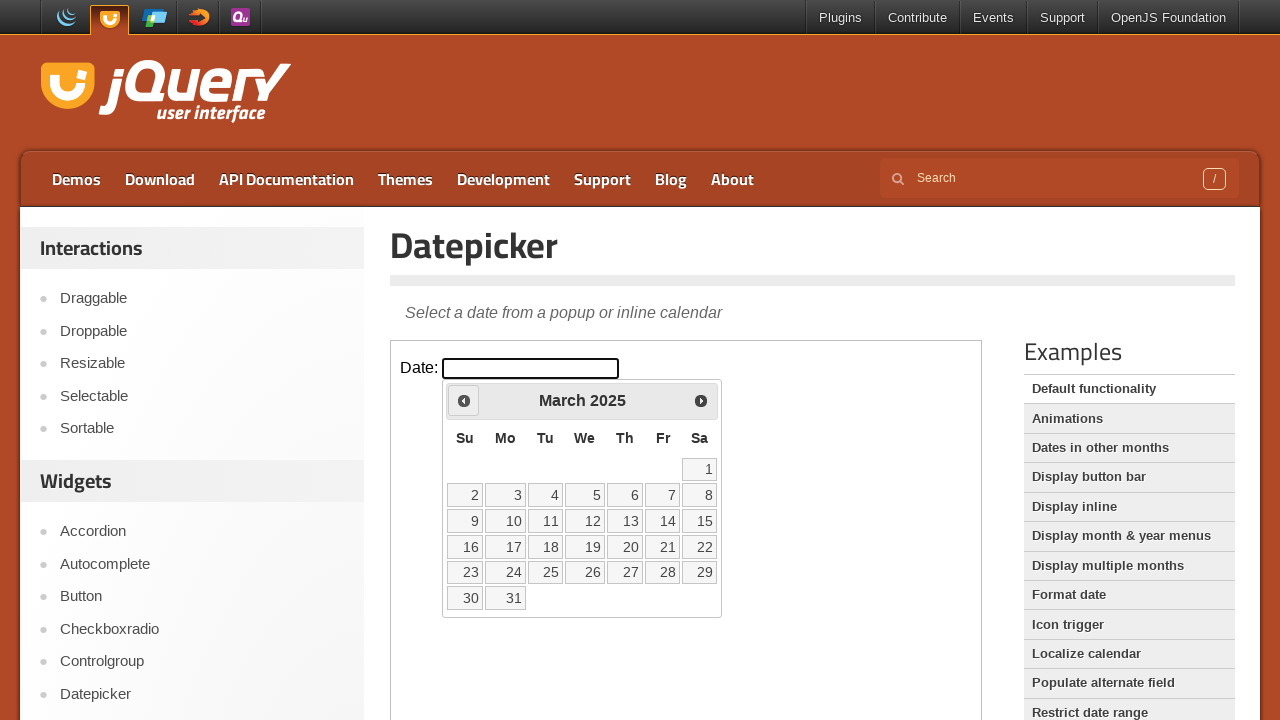

Read current date picker month: March, year: 2025
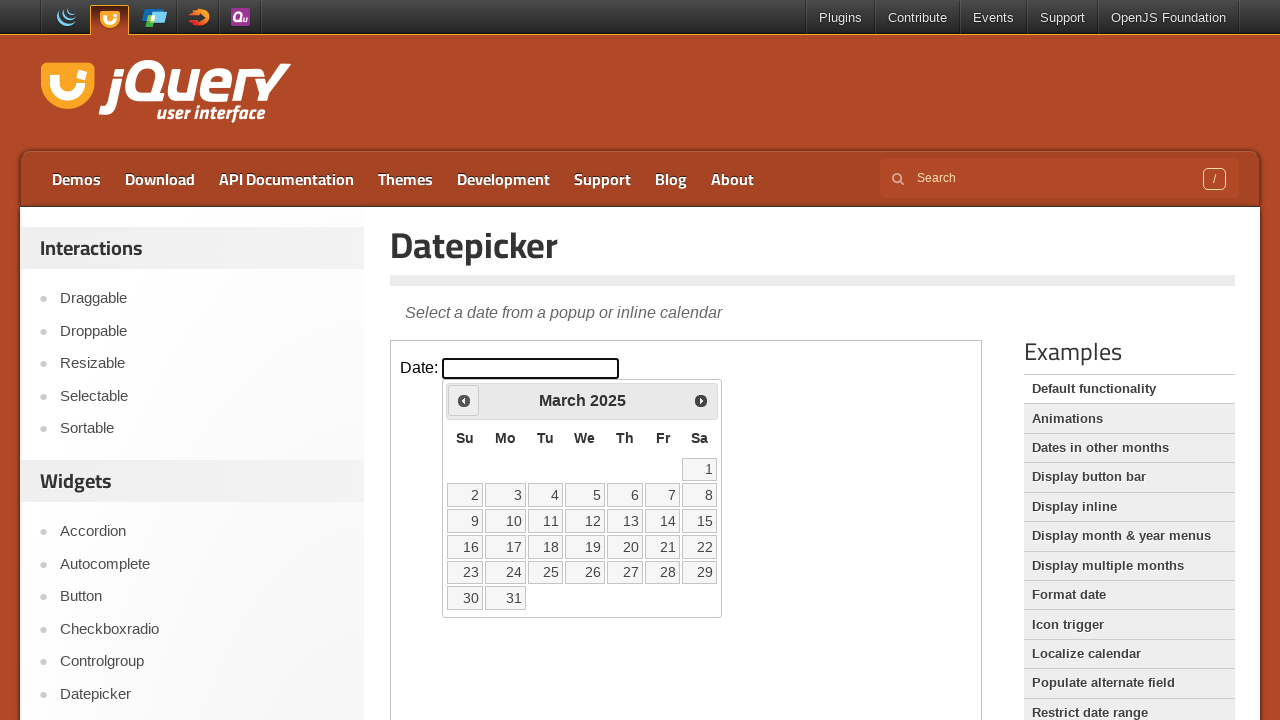

Clicked previous month button to navigate backwards at (464, 400) on iframe >> nth=0 >> internal:control=enter-frame >> xpath=//span[@class='ui-icon 
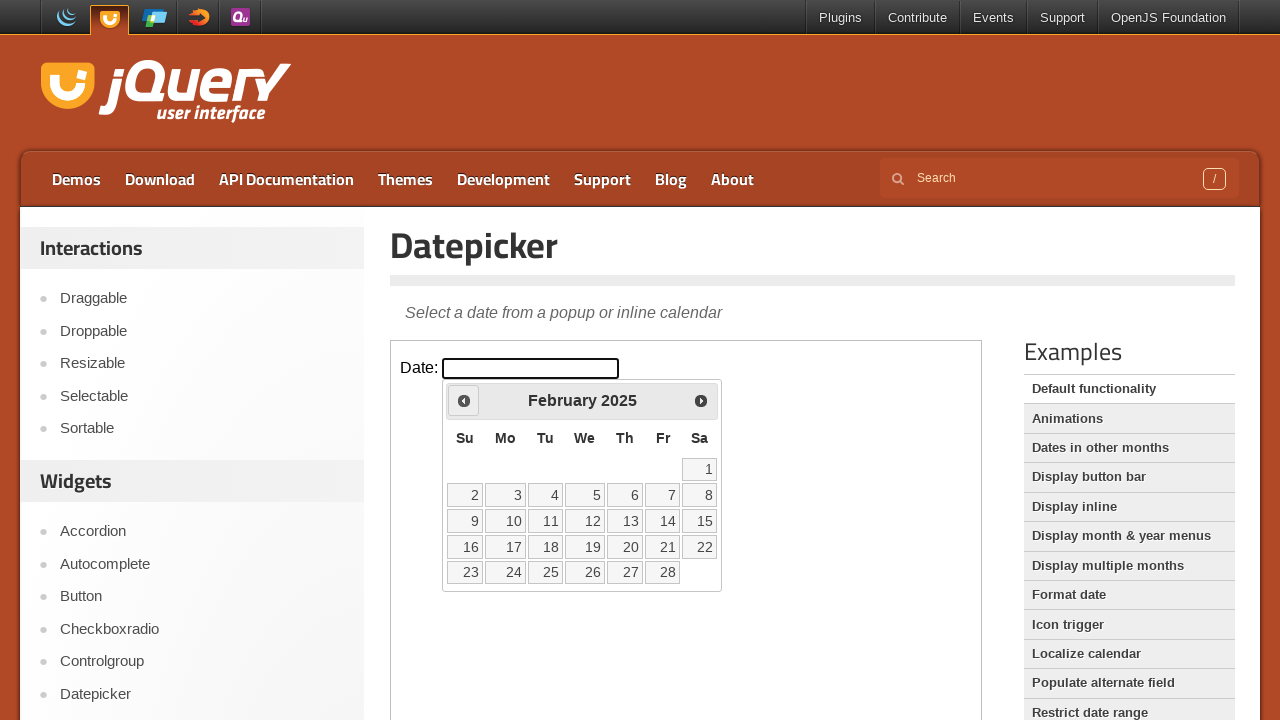

Read current date picker month: February, year: 2025
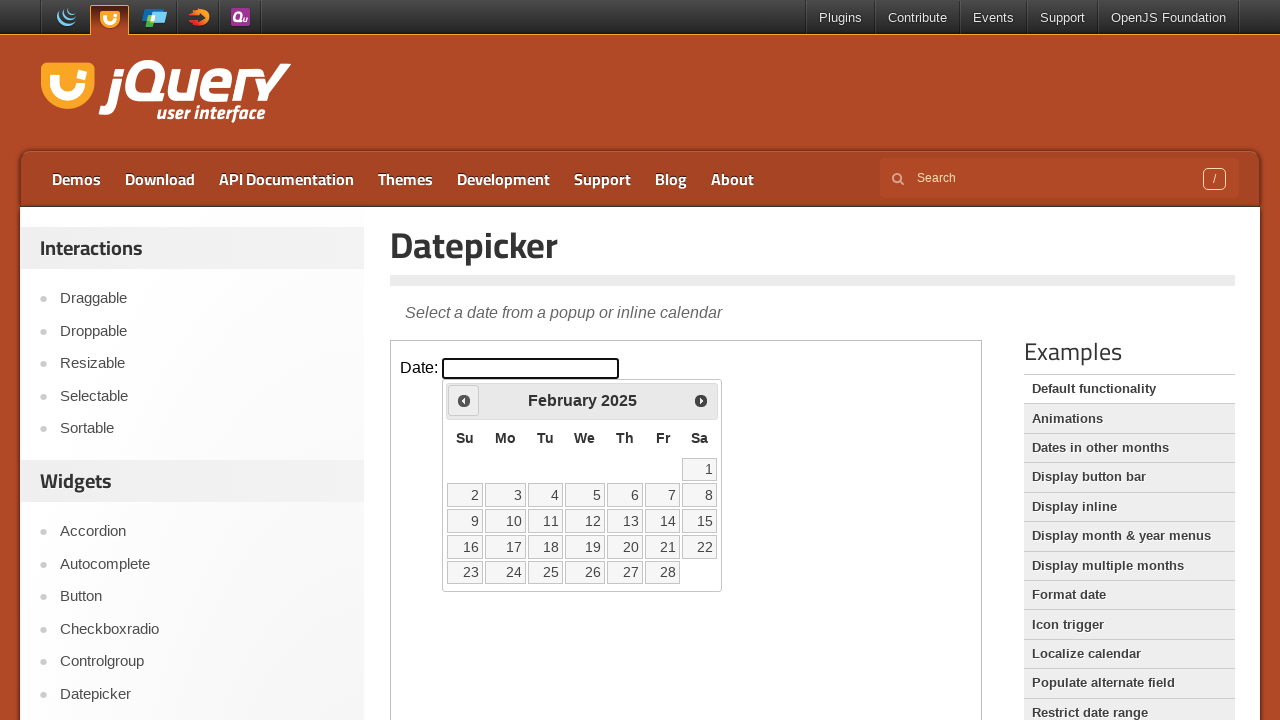

Clicked previous month button to navigate backwards at (464, 400) on iframe >> nth=0 >> internal:control=enter-frame >> xpath=//span[@class='ui-icon 
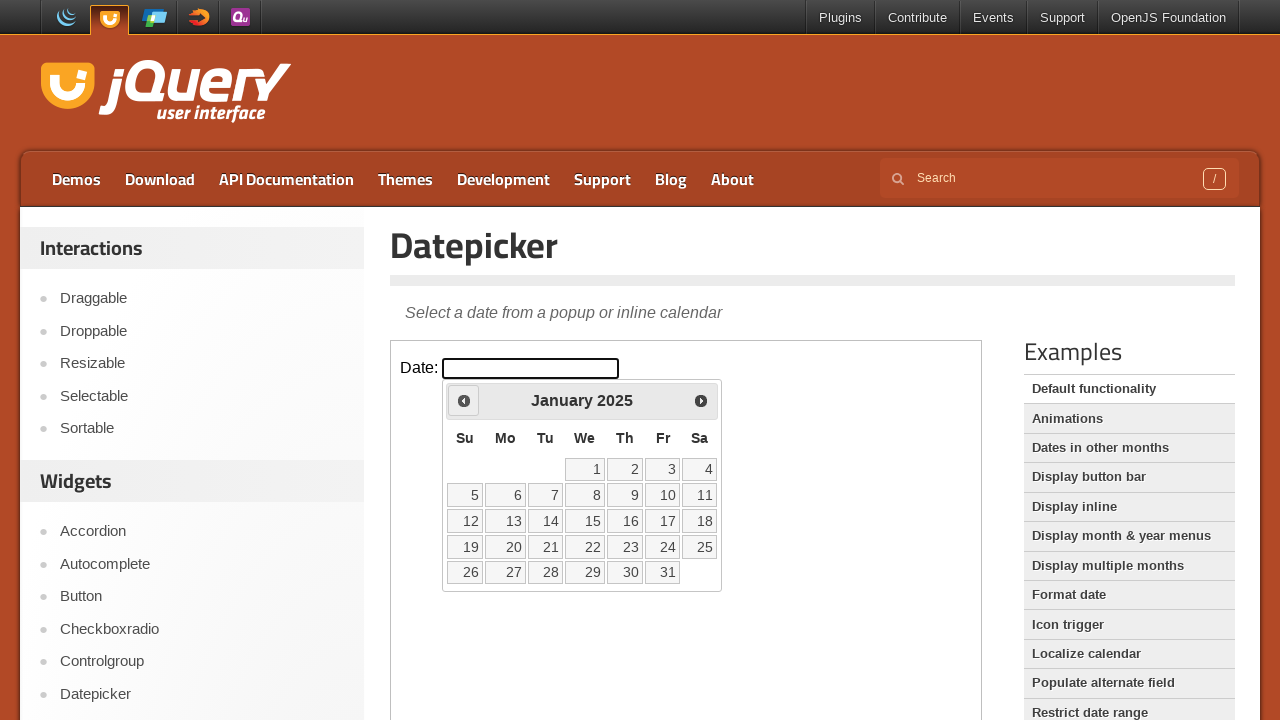

Read current date picker month: January, year: 2025
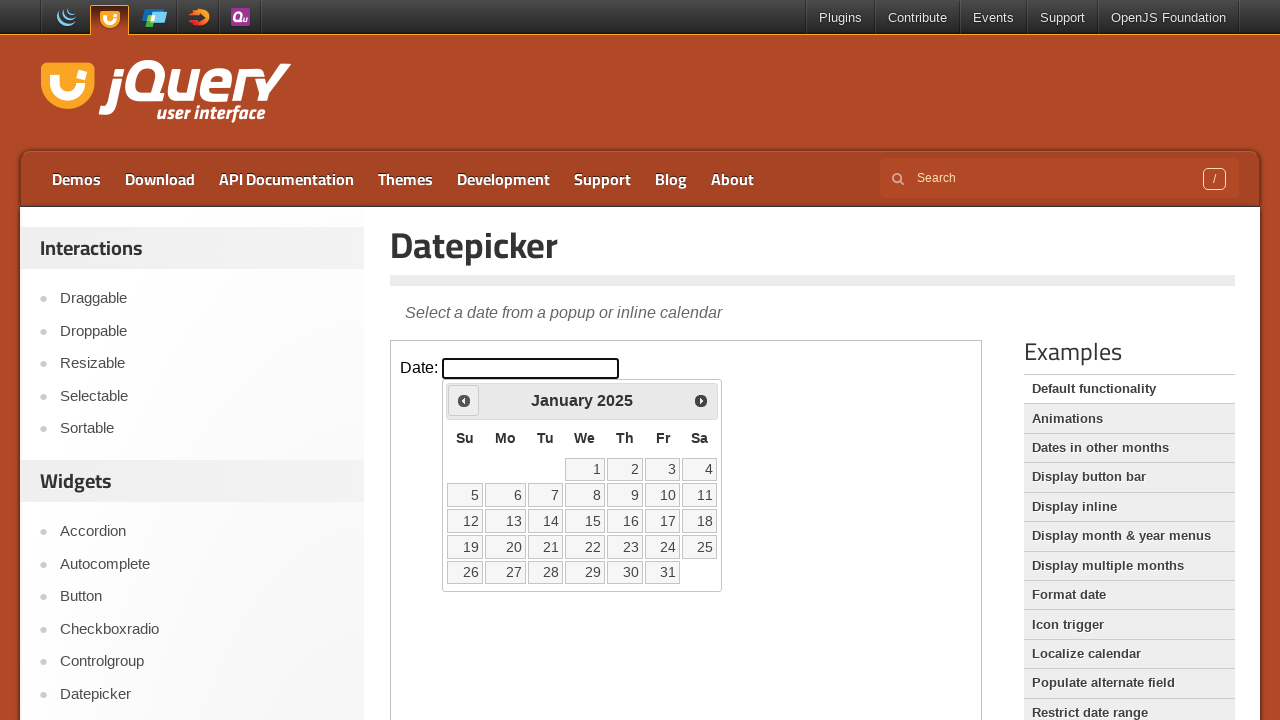

Clicked previous month button to navigate backwards at (464, 400) on iframe >> nth=0 >> internal:control=enter-frame >> xpath=//span[@class='ui-icon 
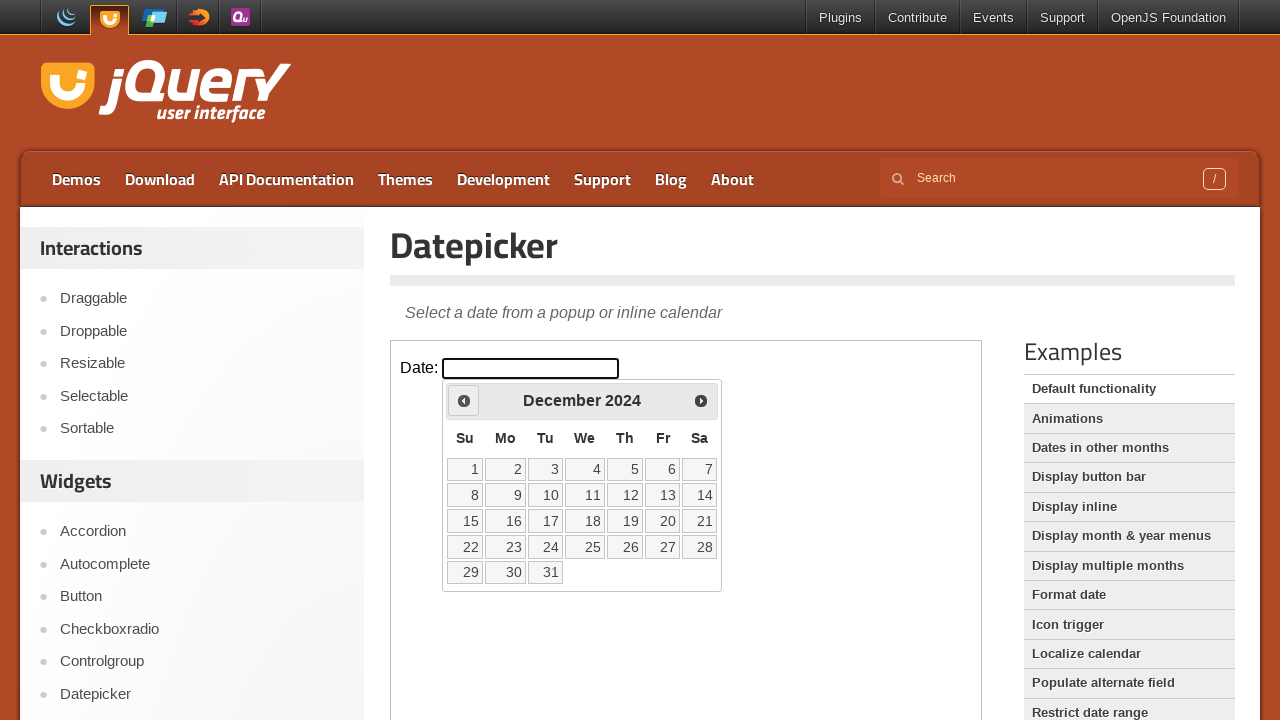

Read current date picker month: December, year: 2024
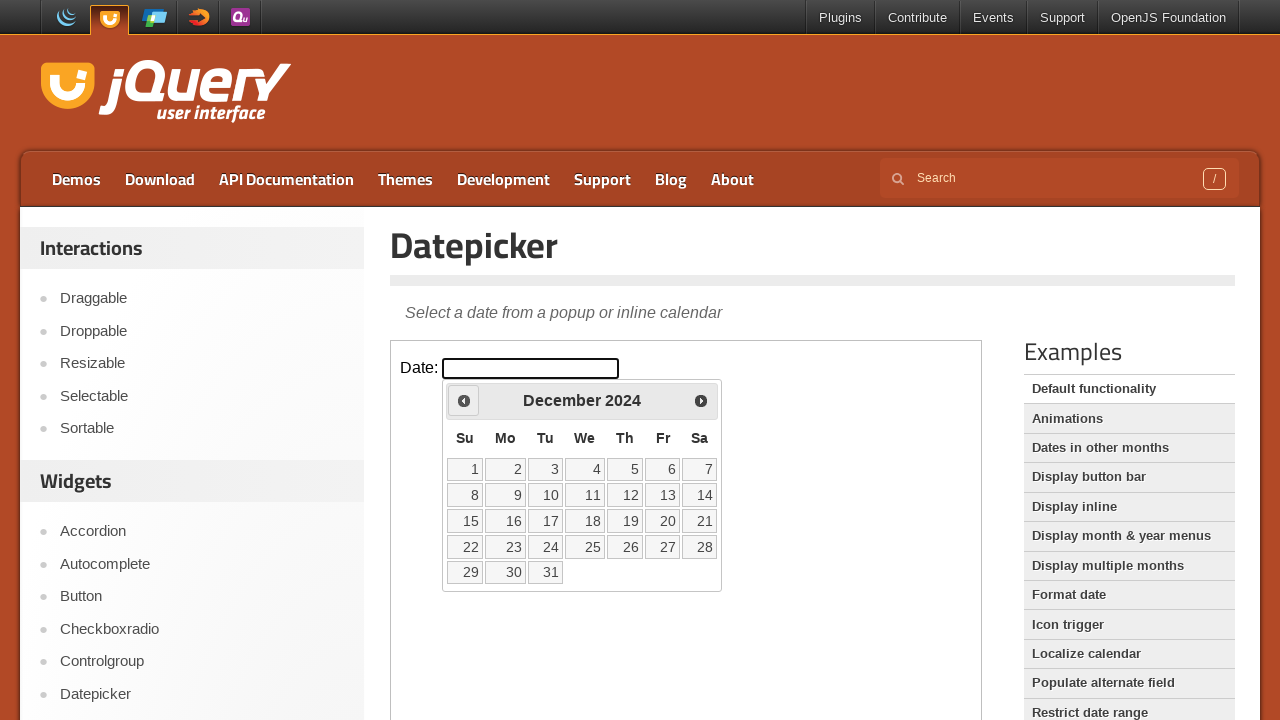

Clicked previous month button to navigate backwards at (464, 400) on iframe >> nth=0 >> internal:control=enter-frame >> xpath=//span[@class='ui-icon 
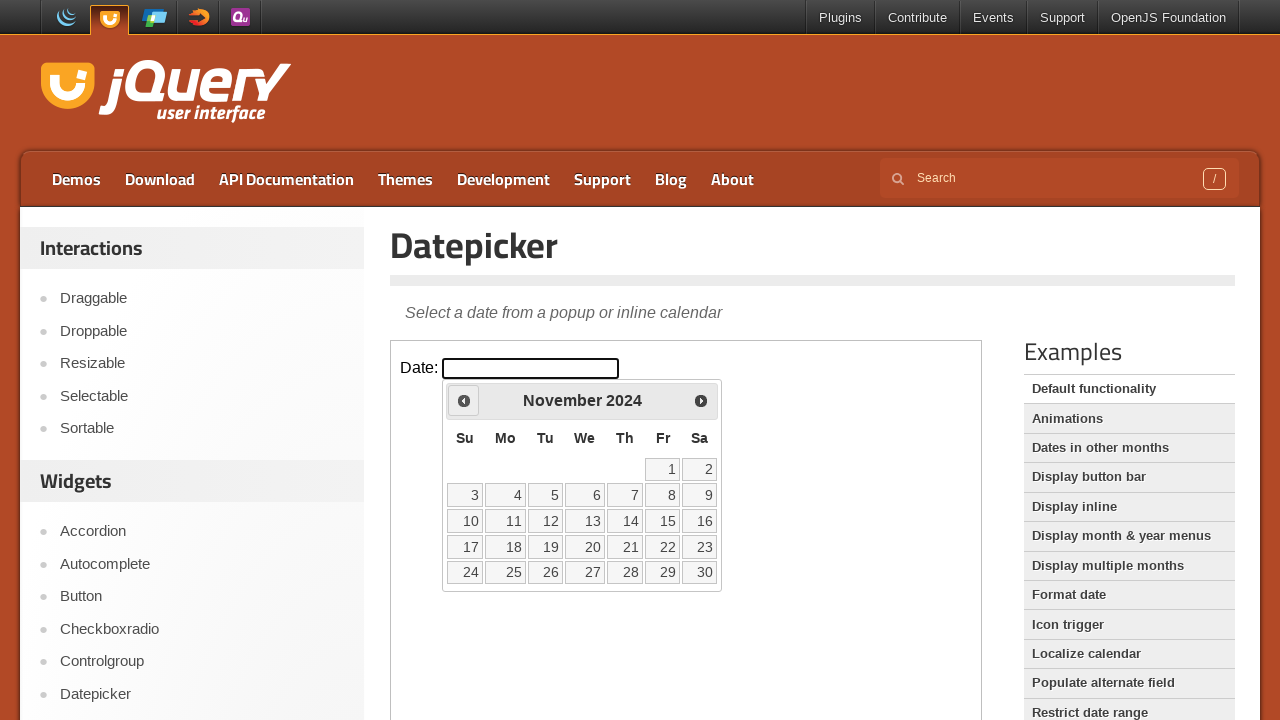

Read current date picker month: November, year: 2024
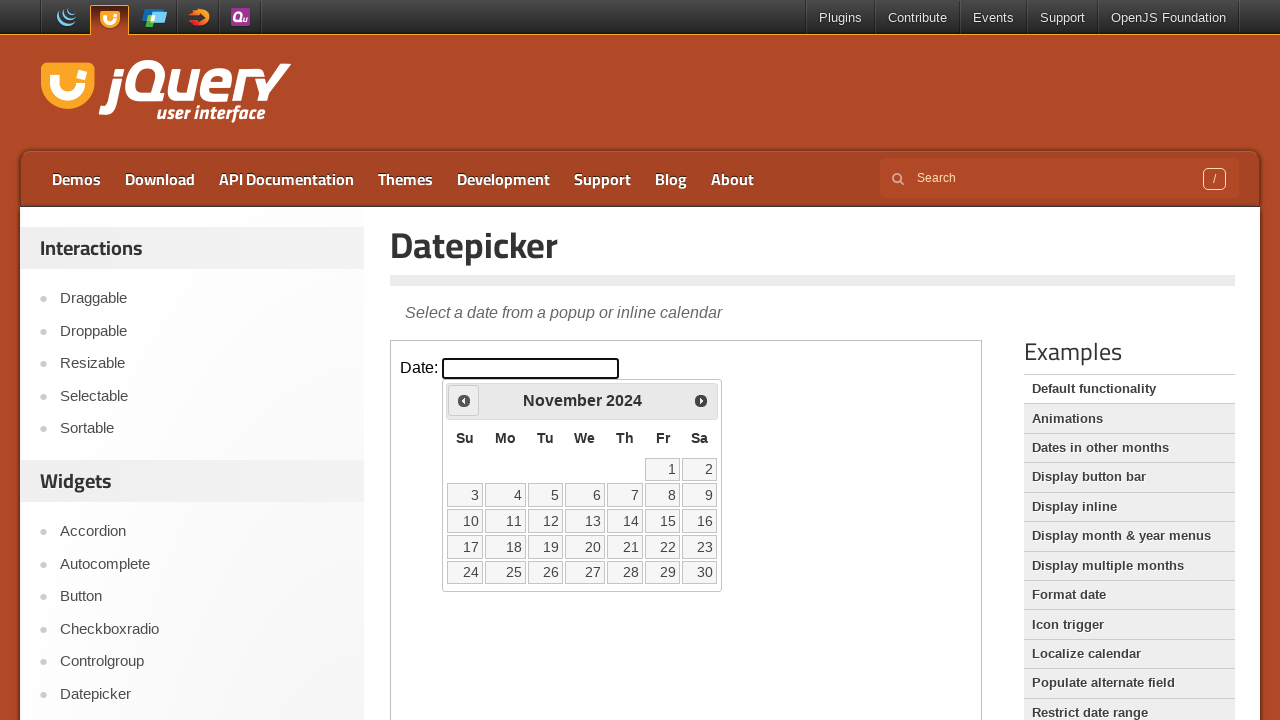

Clicked previous month button to navigate backwards at (464, 400) on iframe >> nth=0 >> internal:control=enter-frame >> xpath=//span[@class='ui-icon 
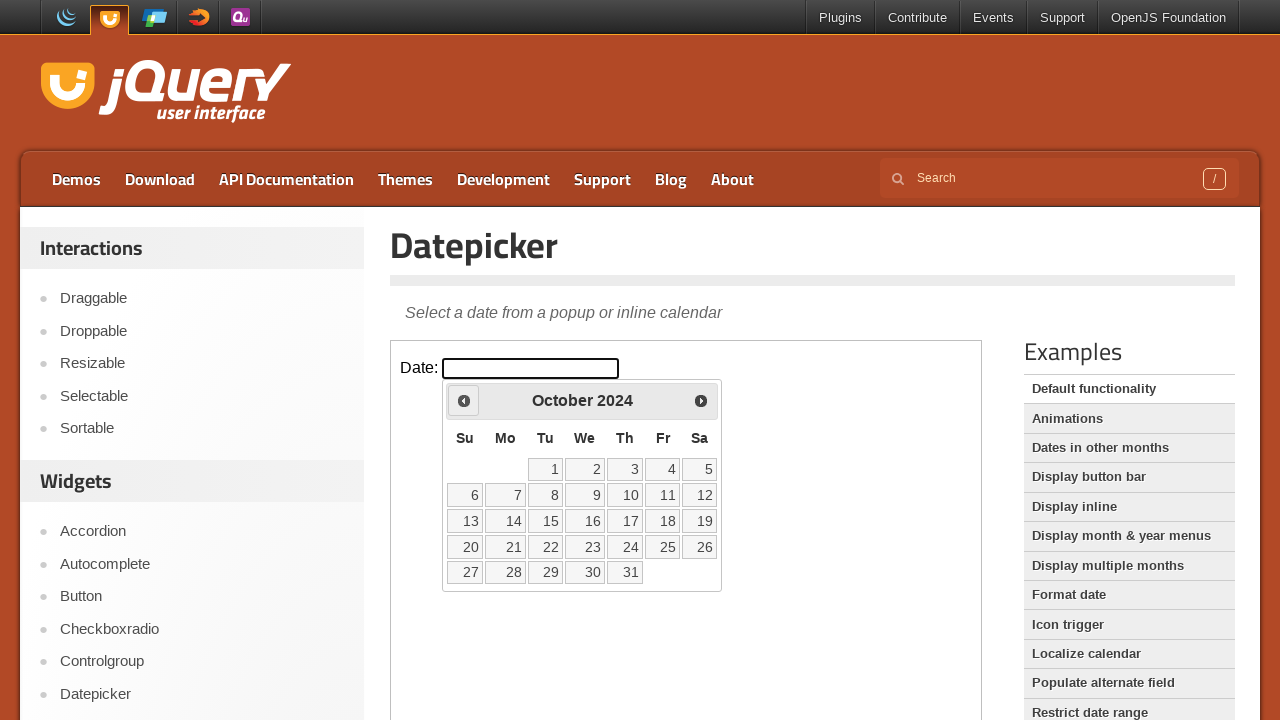

Read current date picker month: October, year: 2024
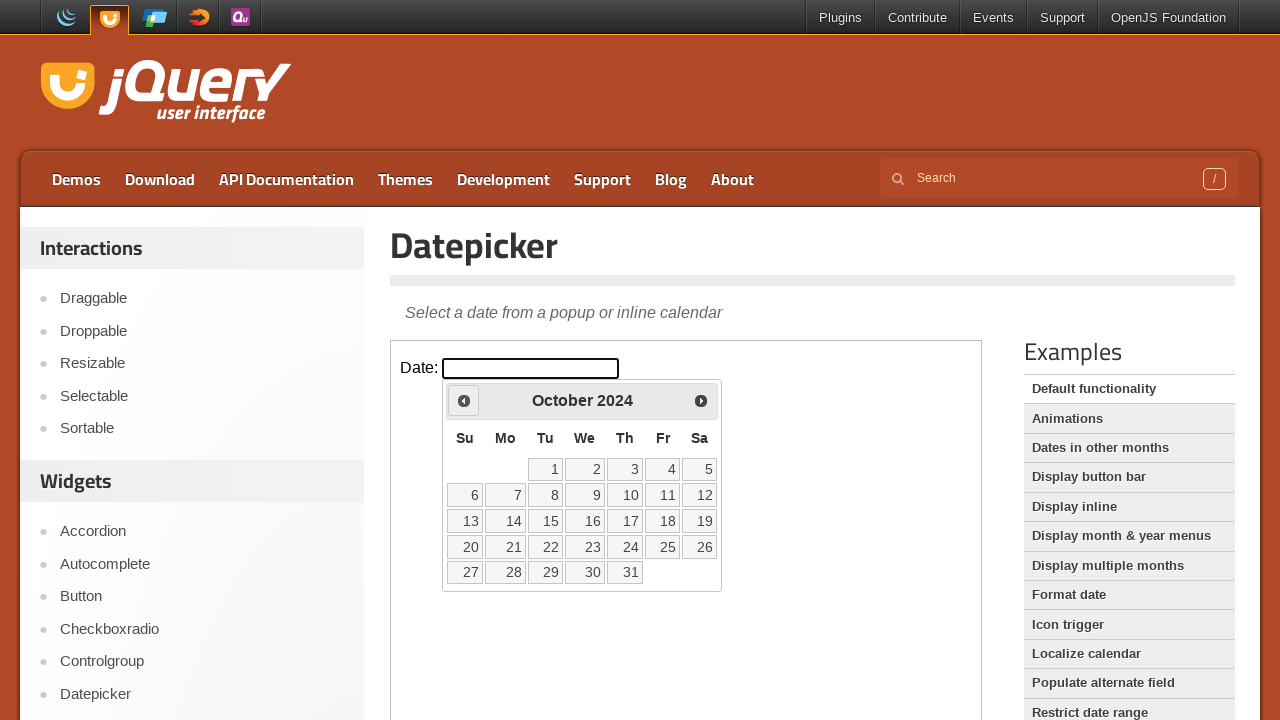

Clicked previous month button to navigate backwards at (464, 400) on iframe >> nth=0 >> internal:control=enter-frame >> xpath=//span[@class='ui-icon 
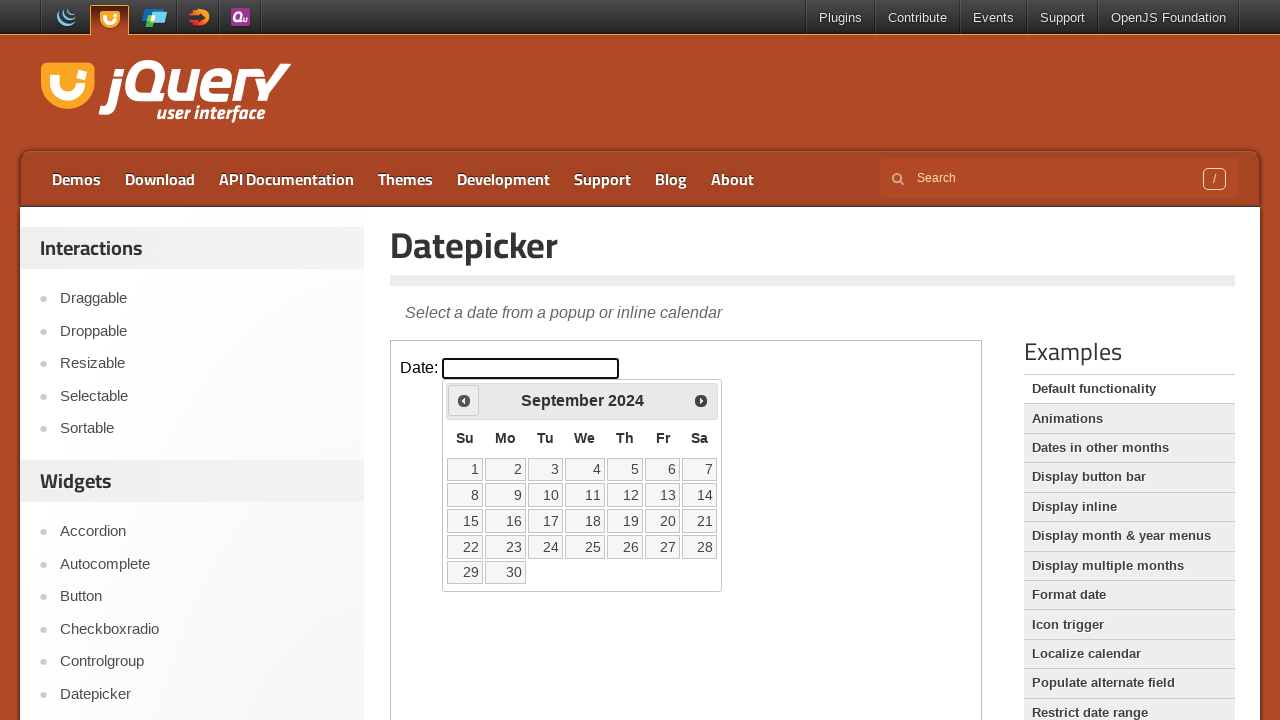

Read current date picker month: September, year: 2024
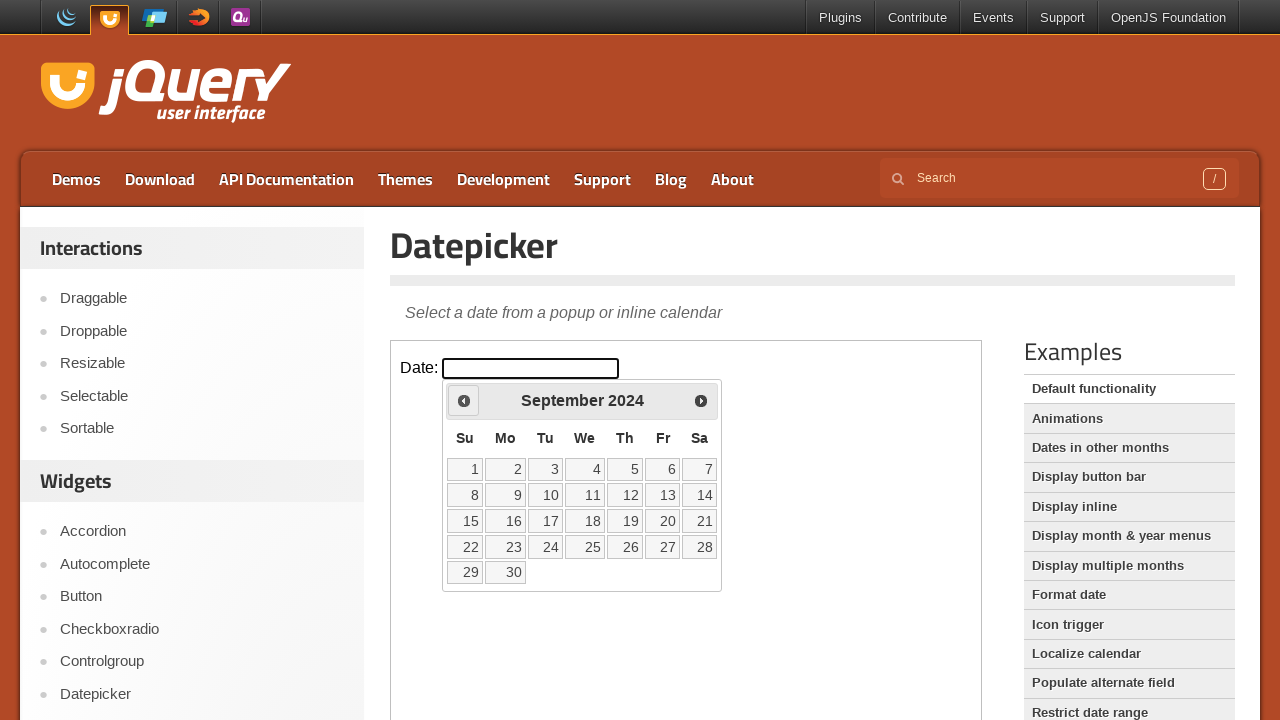

Clicked previous month button to navigate backwards at (464, 400) on iframe >> nth=0 >> internal:control=enter-frame >> xpath=//span[@class='ui-icon 
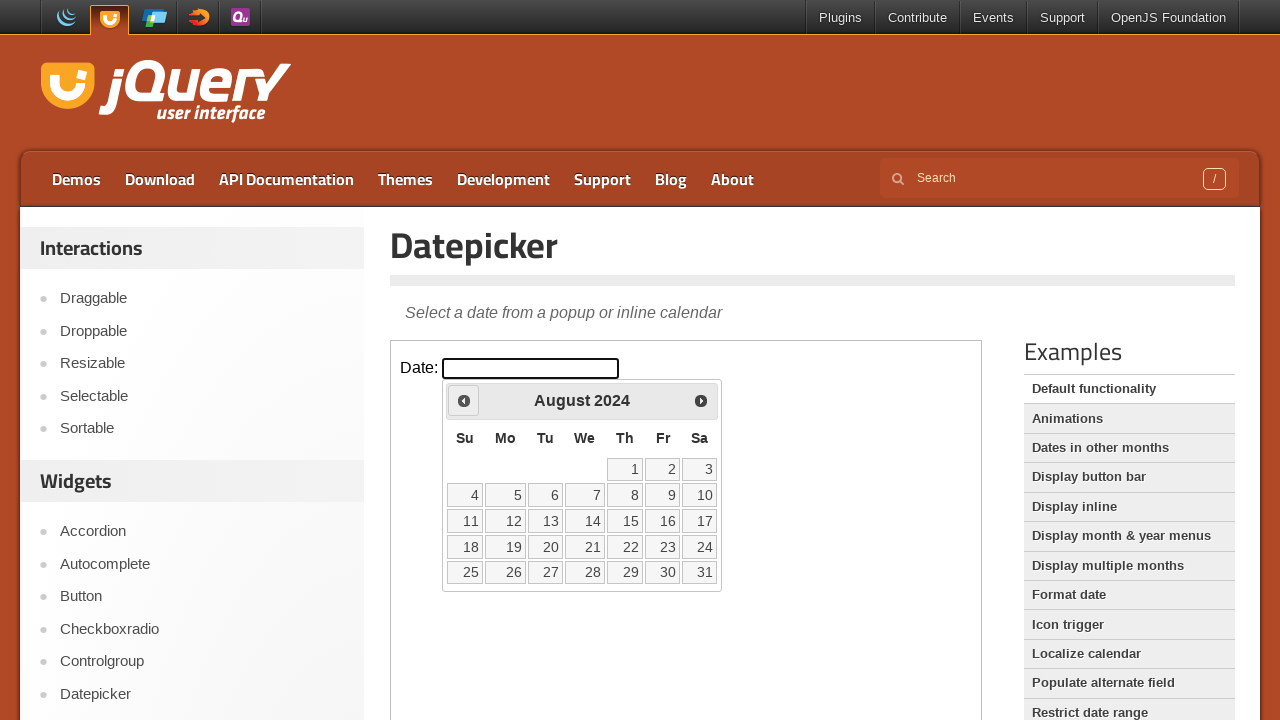

Read current date picker month: August, year: 2024
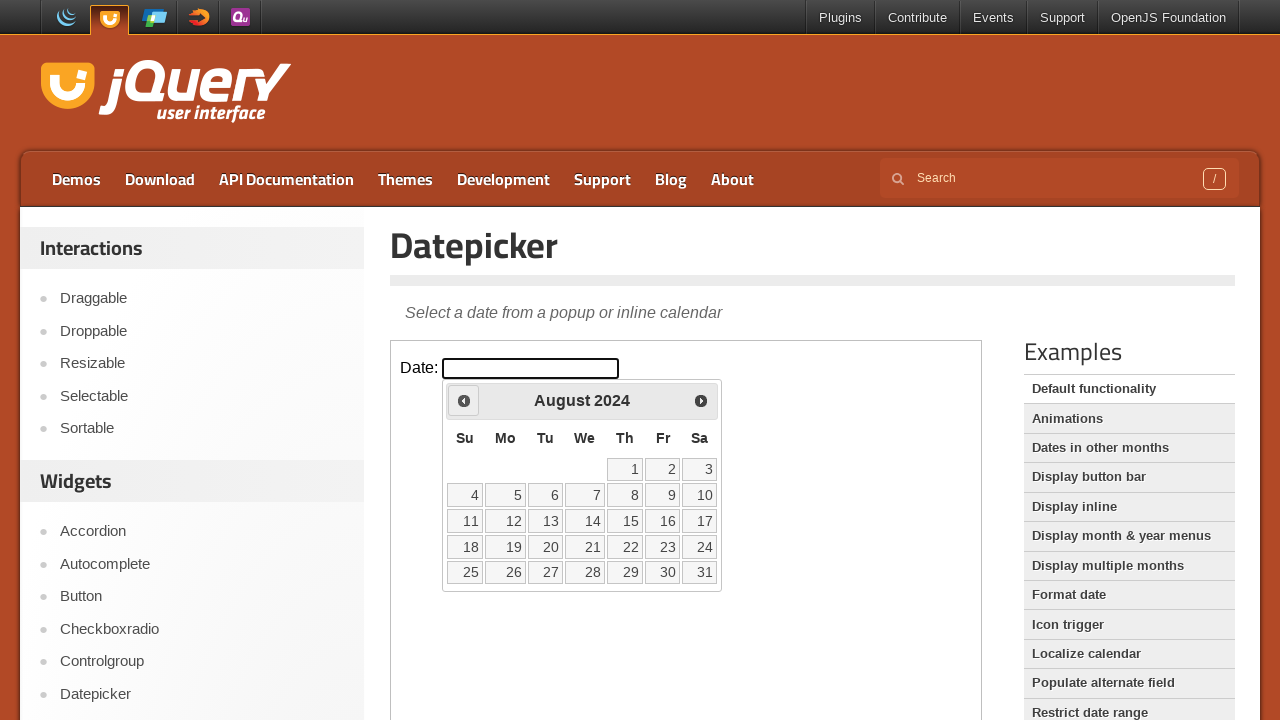

Clicked previous month button to navigate backwards at (464, 400) on iframe >> nth=0 >> internal:control=enter-frame >> xpath=//span[@class='ui-icon 
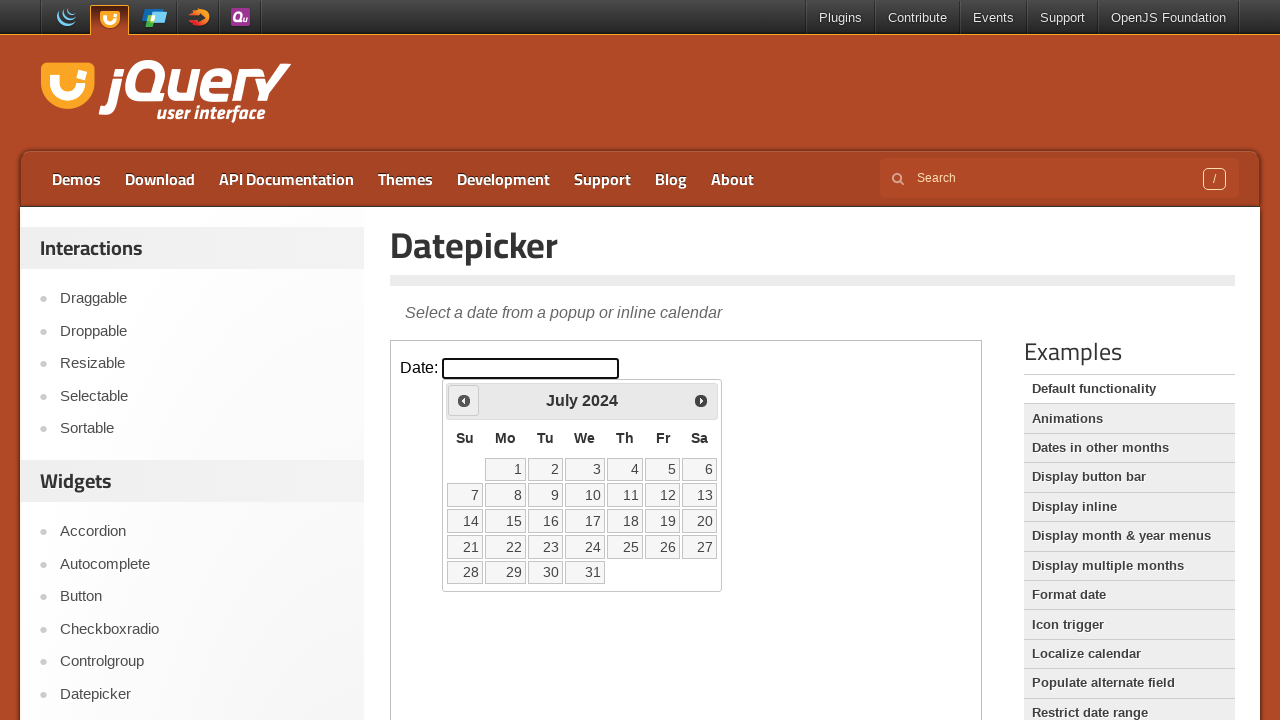

Read current date picker month: July, year: 2024
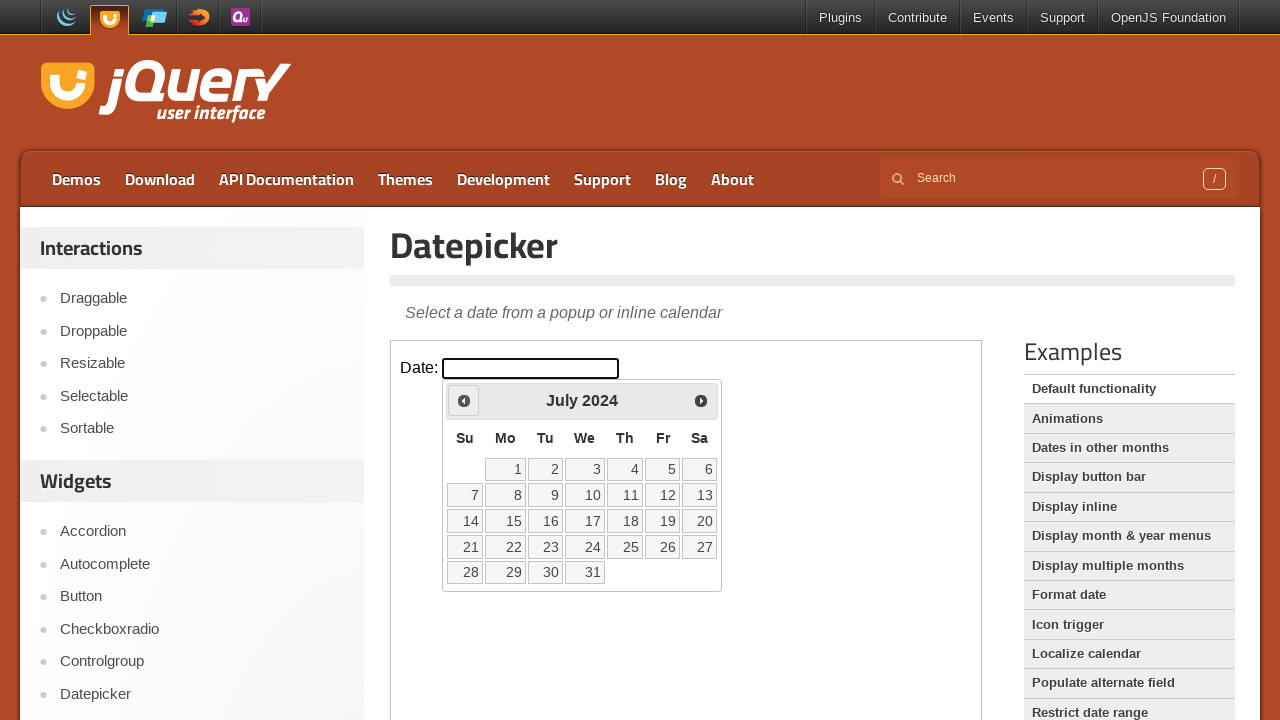

Clicked previous month button to navigate backwards at (464, 400) on iframe >> nth=0 >> internal:control=enter-frame >> xpath=//span[@class='ui-icon 
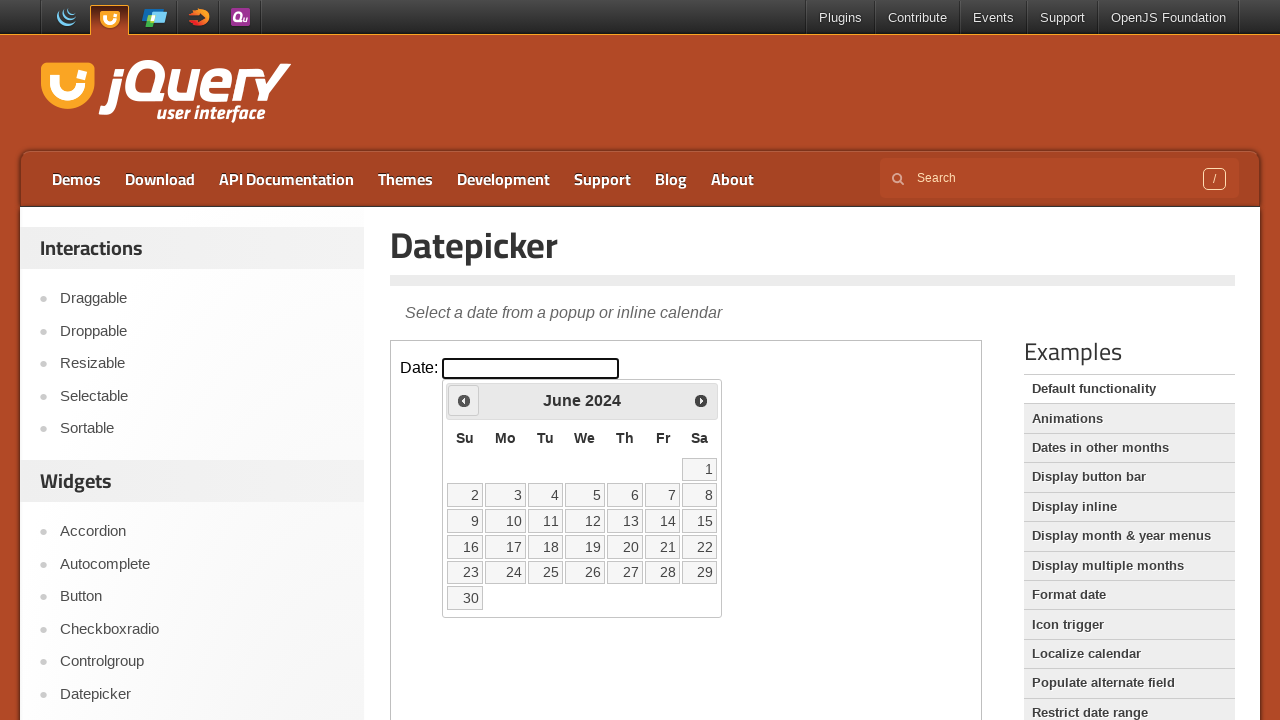

Read current date picker month: June, year: 2024
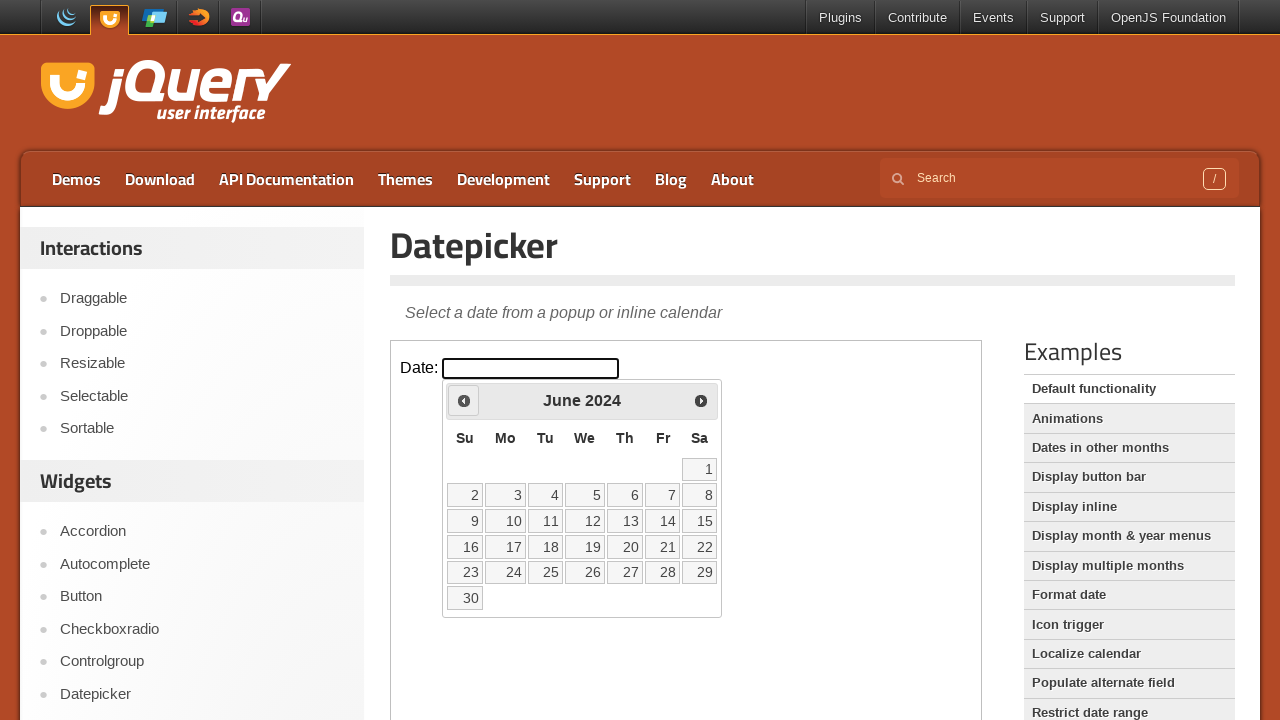

Clicked previous month button to navigate backwards at (464, 400) on iframe >> nth=0 >> internal:control=enter-frame >> xpath=//span[@class='ui-icon 
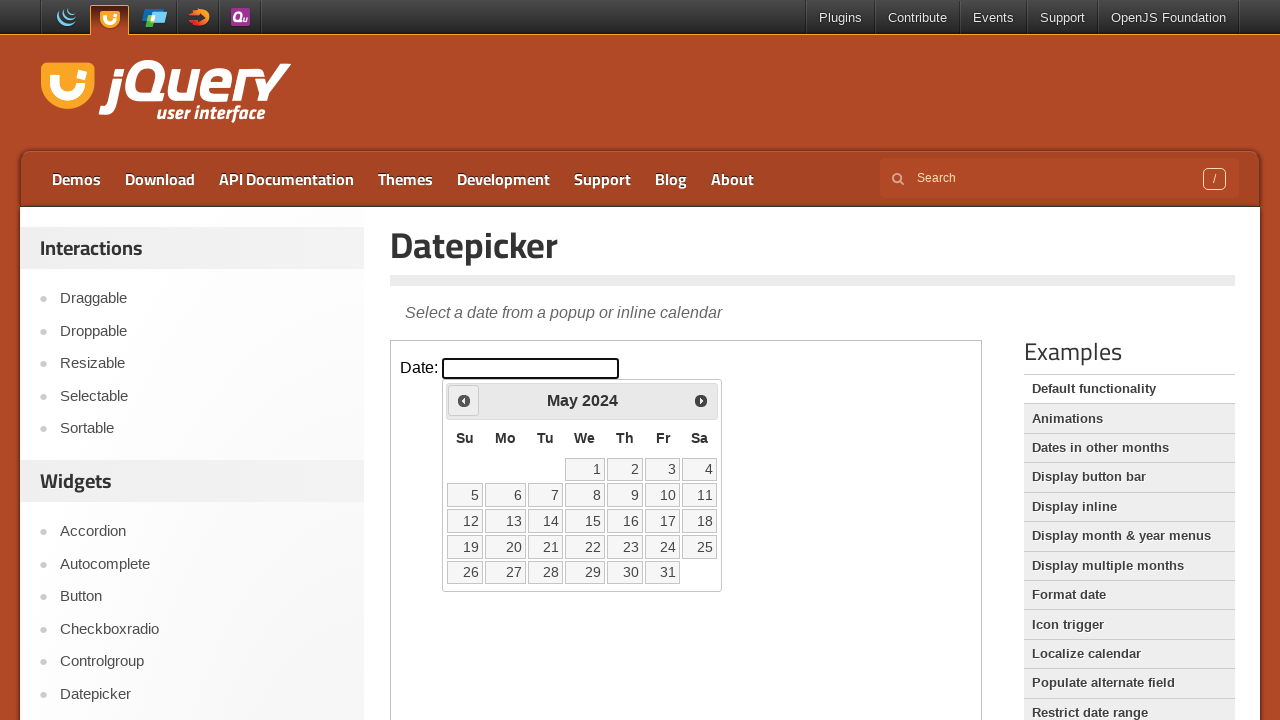

Read current date picker month: May, year: 2024
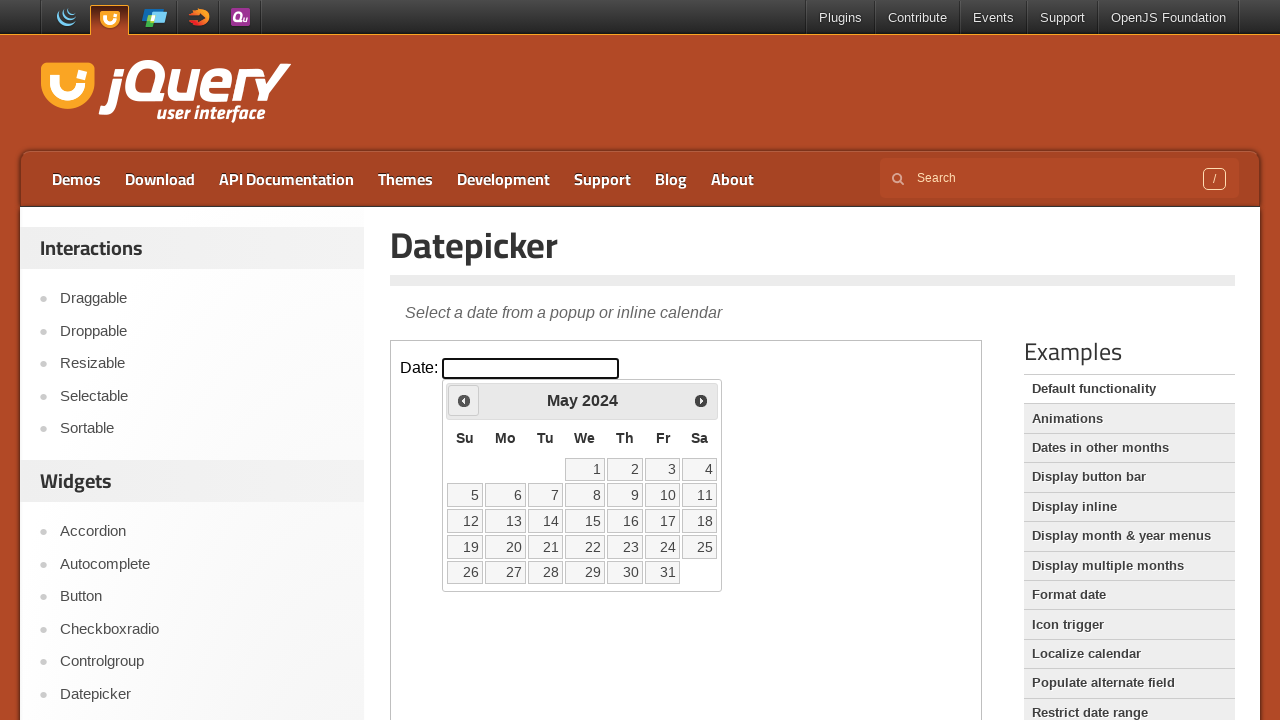

Clicked previous month button to navigate backwards at (464, 400) on iframe >> nth=0 >> internal:control=enter-frame >> xpath=//span[@class='ui-icon 
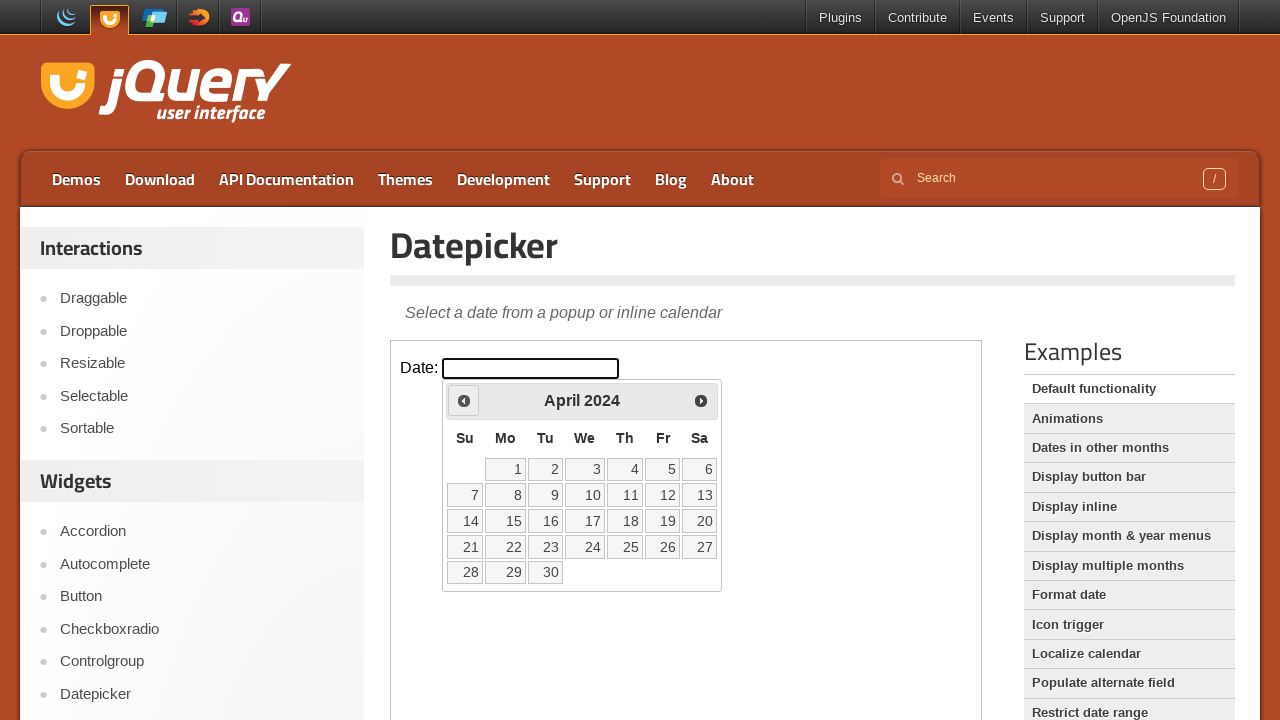

Read current date picker month: April, year: 2024
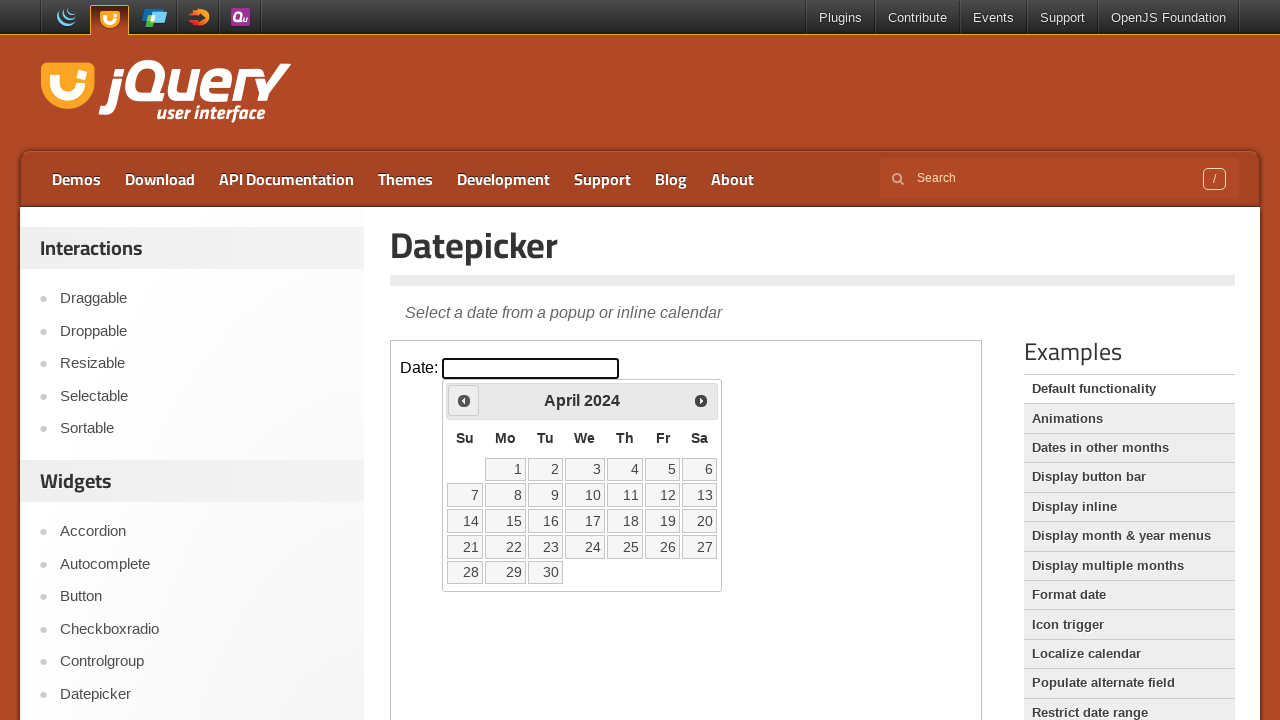

Clicked previous month button to navigate backwards at (464, 400) on iframe >> nth=0 >> internal:control=enter-frame >> xpath=//span[@class='ui-icon 
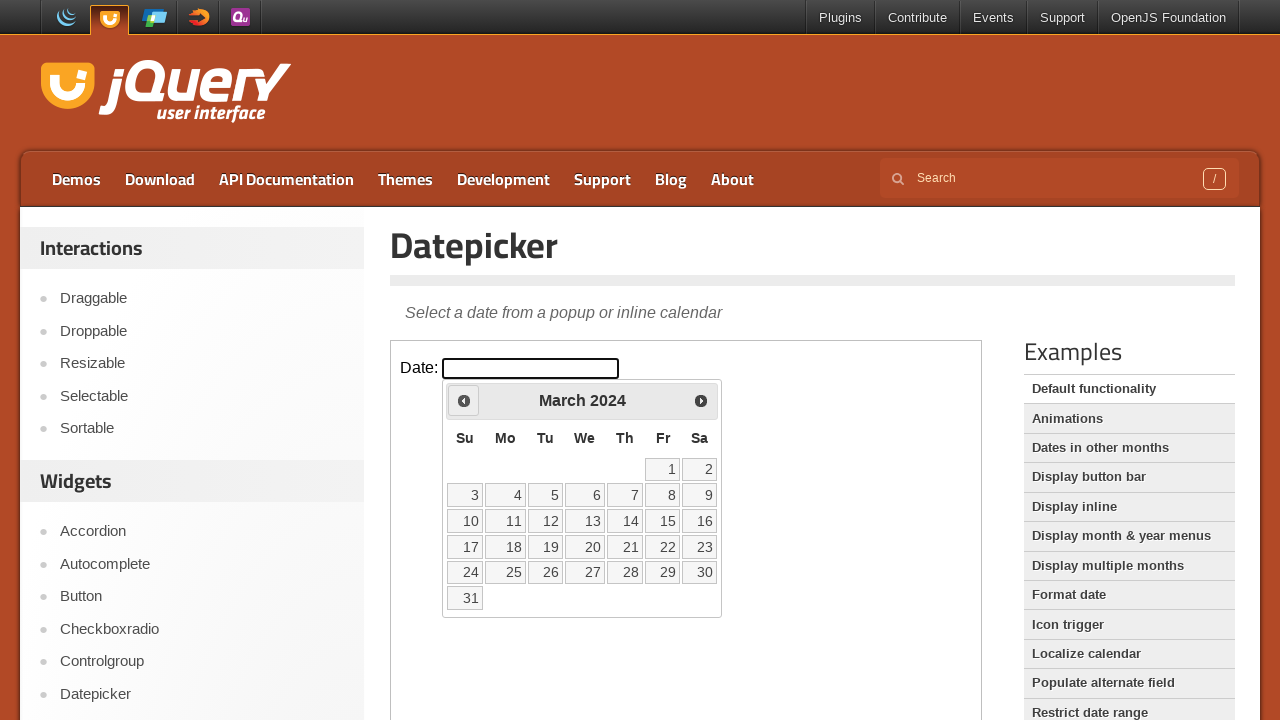

Read current date picker month: March, year: 2024
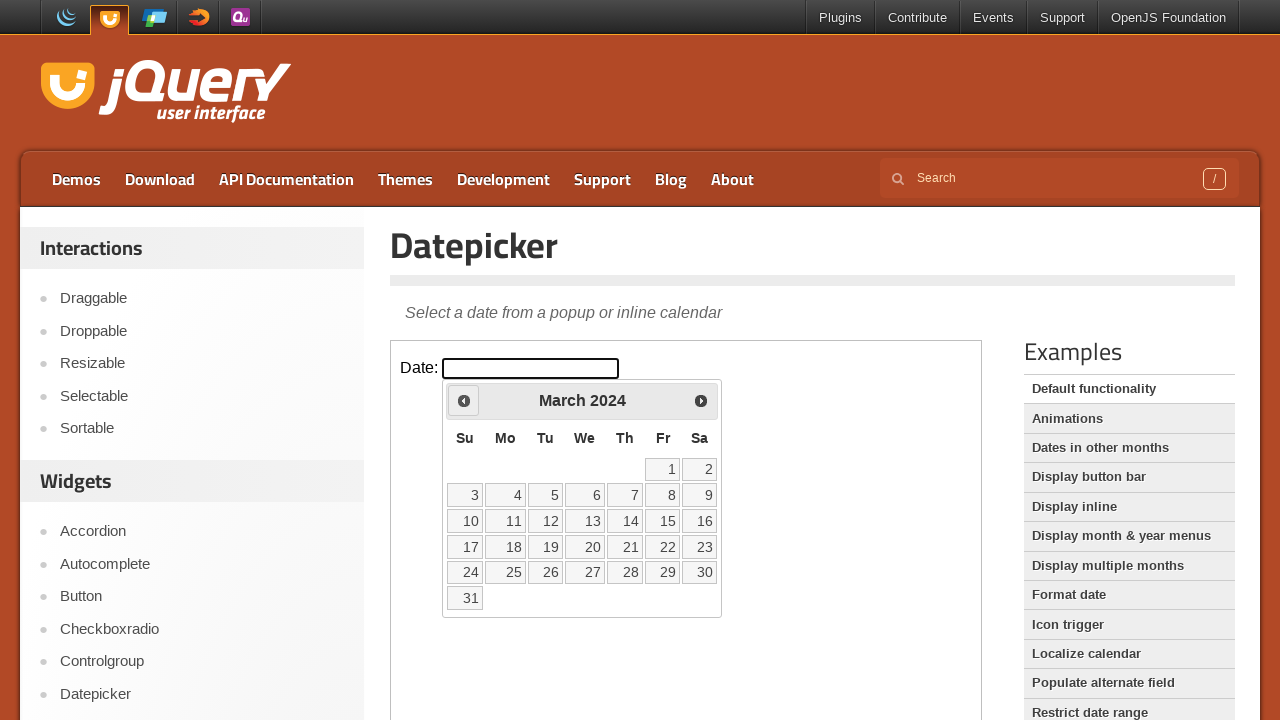

Clicked previous month button to navigate backwards at (464, 400) on iframe >> nth=0 >> internal:control=enter-frame >> xpath=//span[@class='ui-icon 
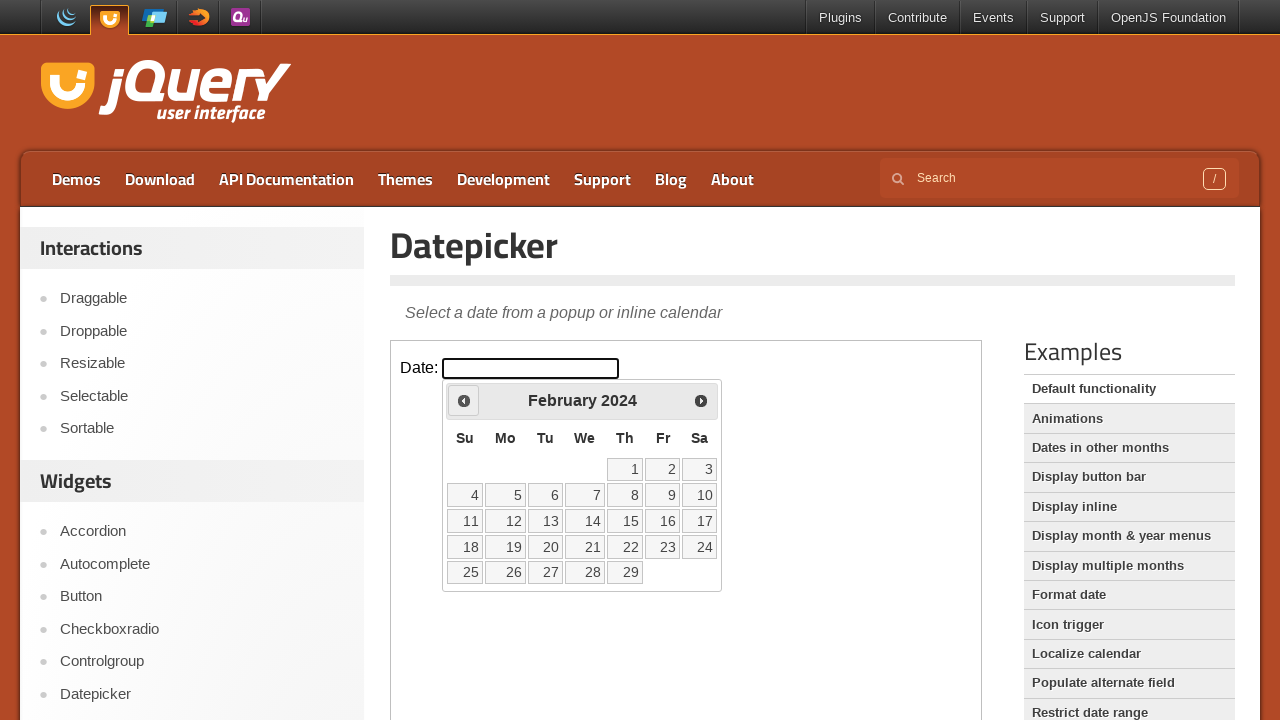

Read current date picker month: February, year: 2024
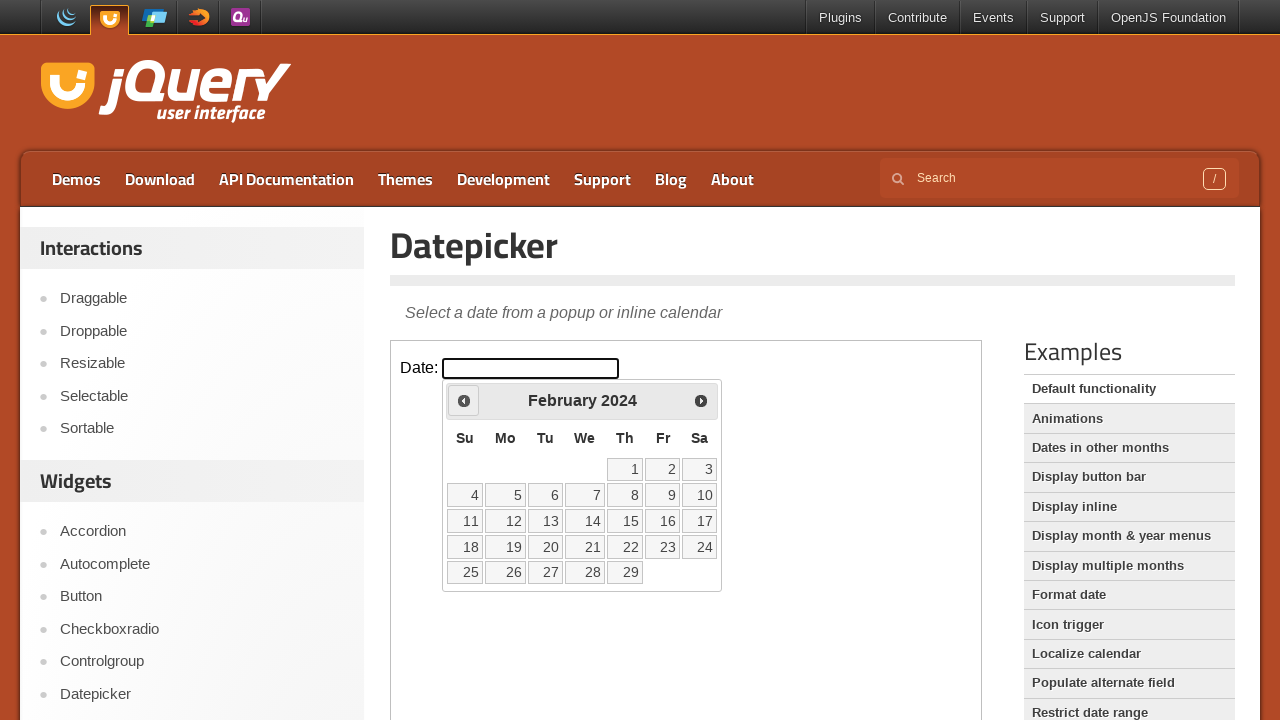

Clicked previous month button to navigate backwards at (464, 400) on iframe >> nth=0 >> internal:control=enter-frame >> xpath=//span[@class='ui-icon 
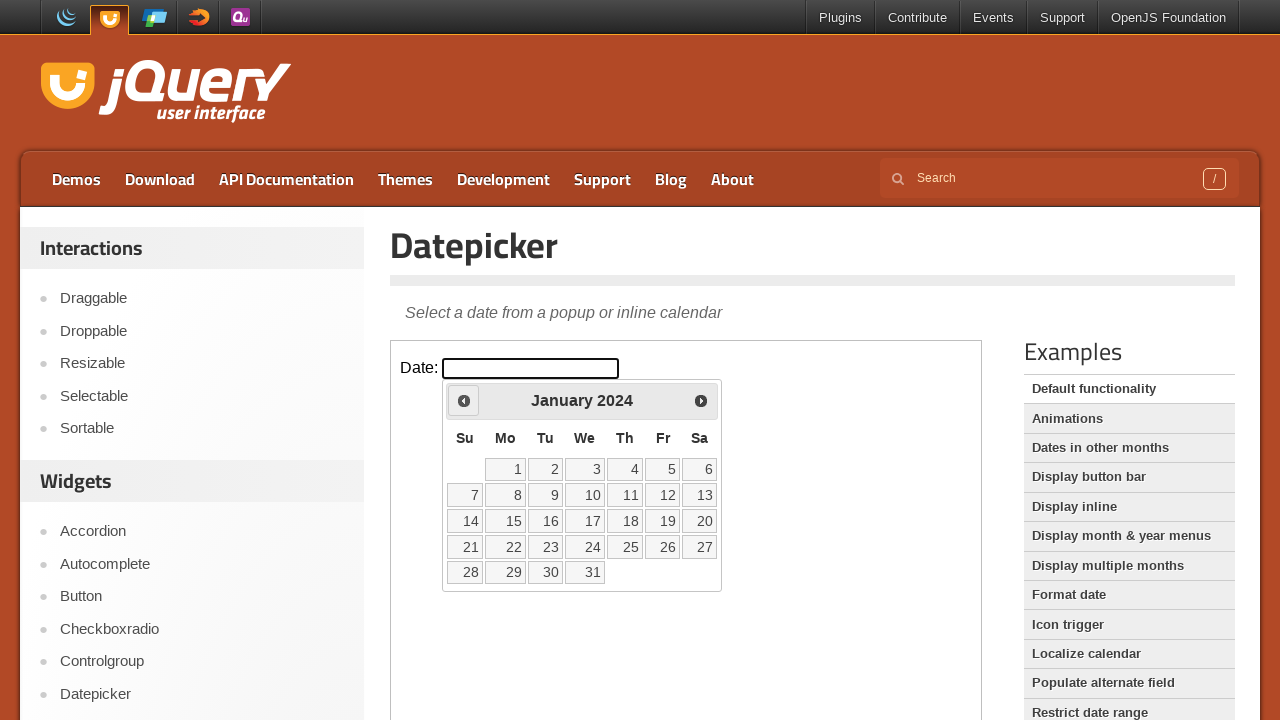

Read current date picker month: January, year: 2024
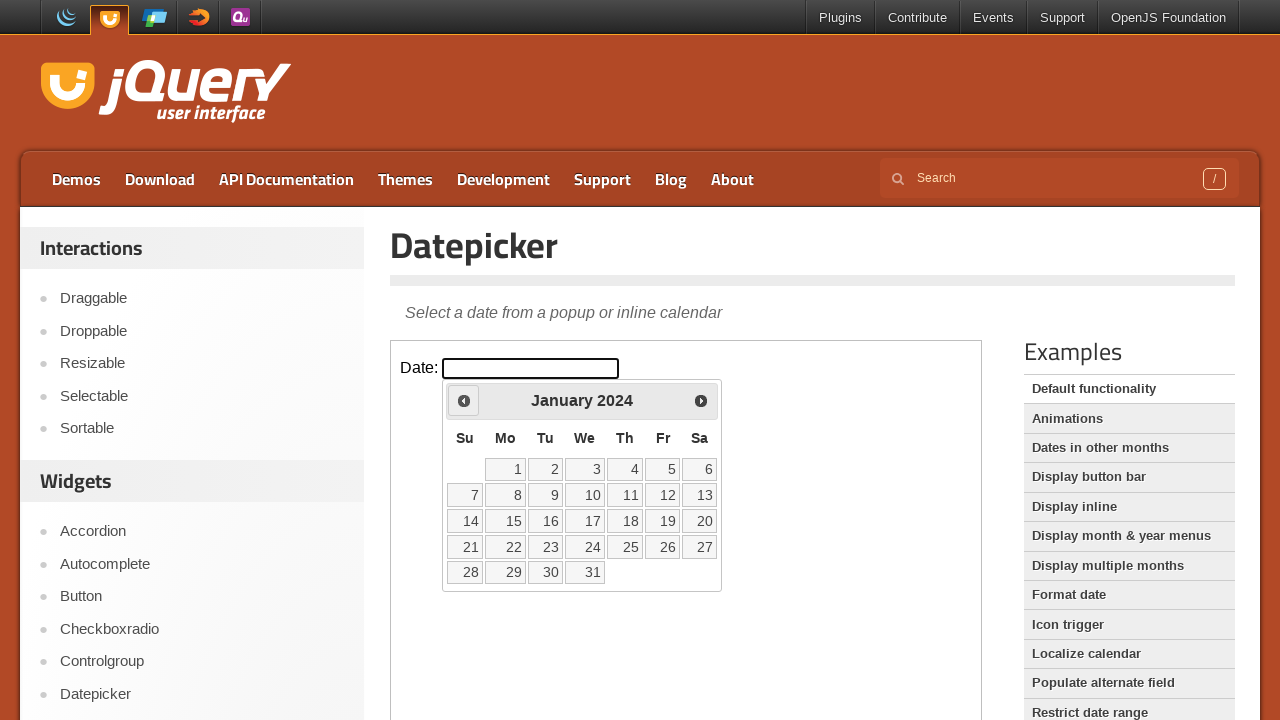

Clicked previous month button to navigate backwards at (464, 400) on iframe >> nth=0 >> internal:control=enter-frame >> xpath=//span[@class='ui-icon 
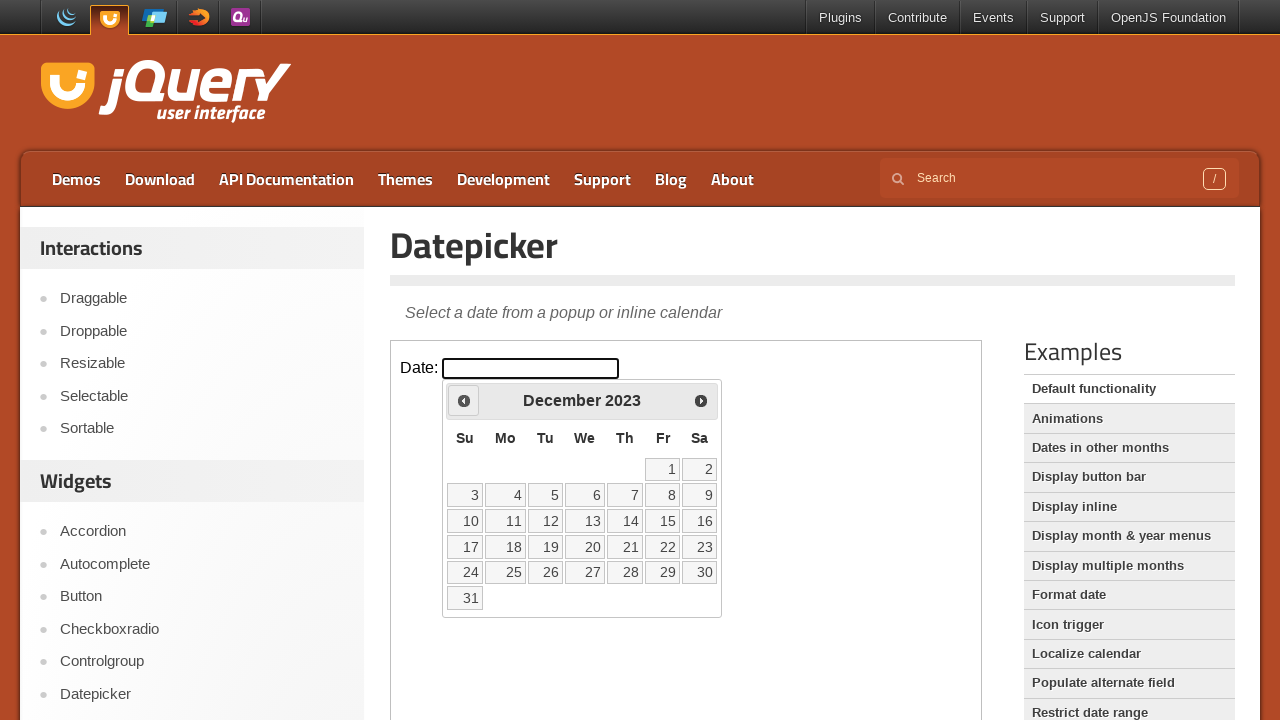

Read current date picker month: December, year: 2023
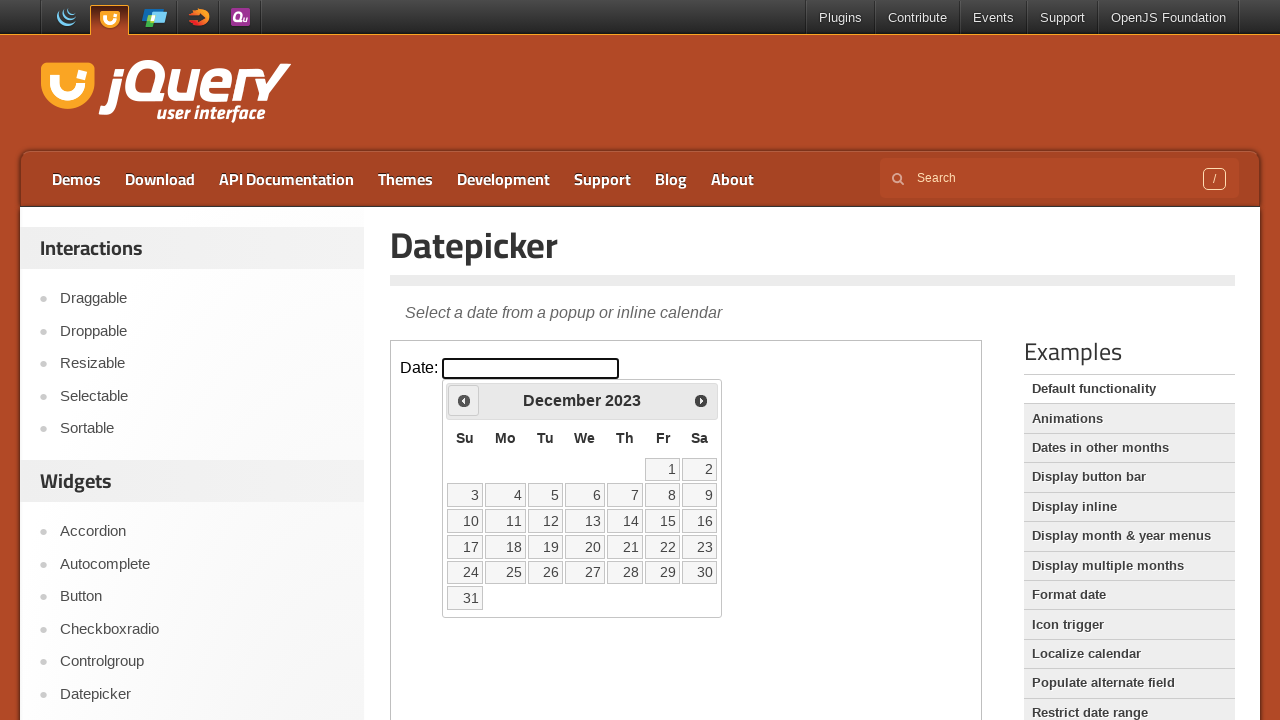

Clicked previous month button to navigate backwards at (464, 400) on iframe >> nth=0 >> internal:control=enter-frame >> xpath=//span[@class='ui-icon 
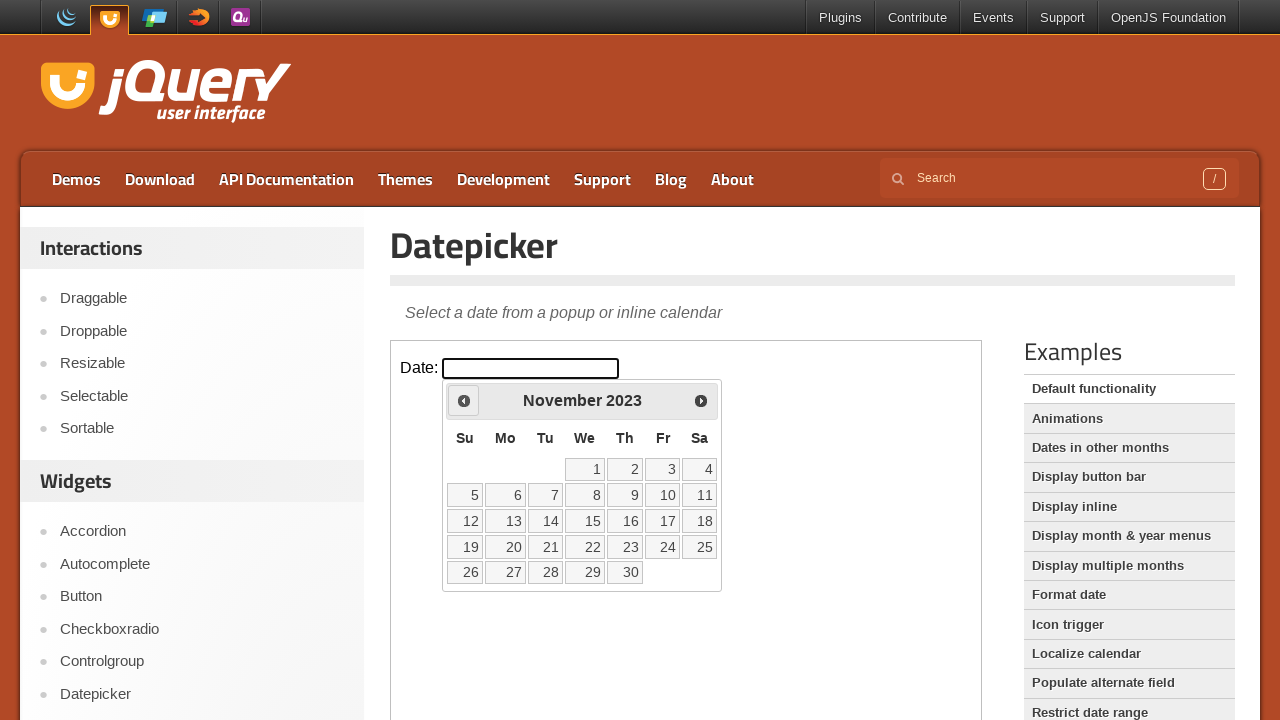

Read current date picker month: November, year: 2023
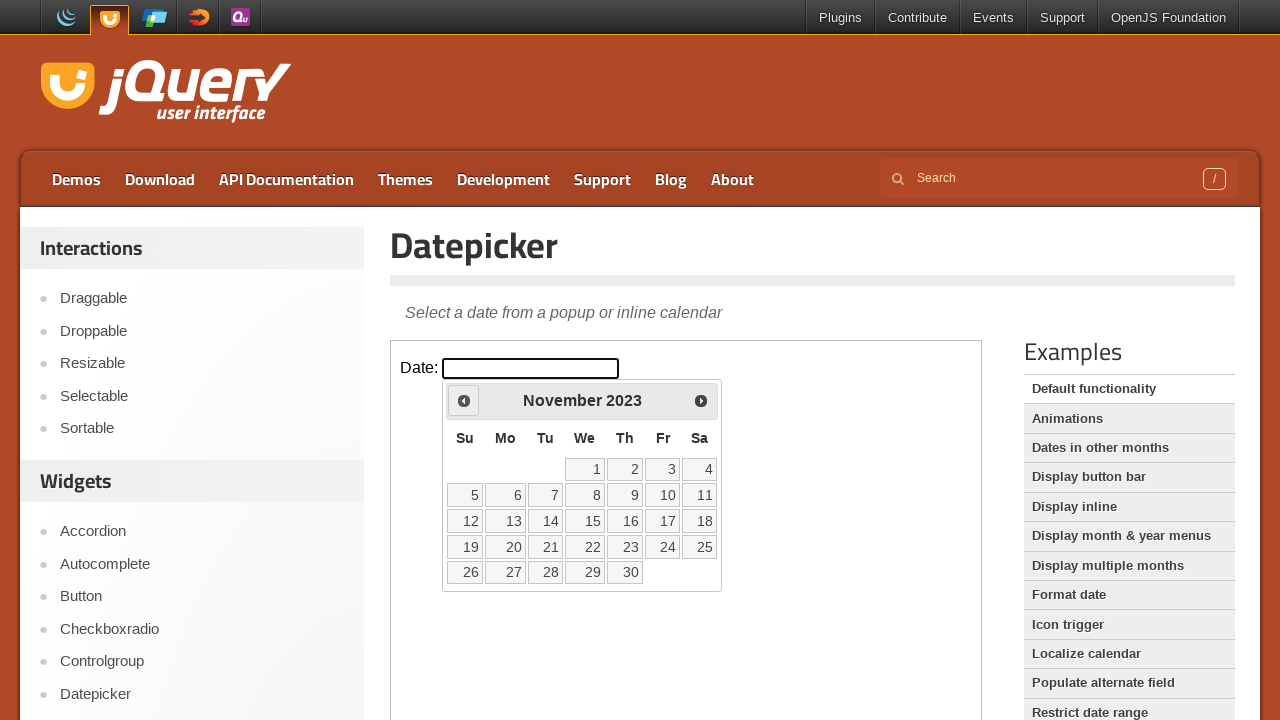

Clicked previous month button to navigate backwards at (464, 400) on iframe >> nth=0 >> internal:control=enter-frame >> xpath=//span[@class='ui-icon 
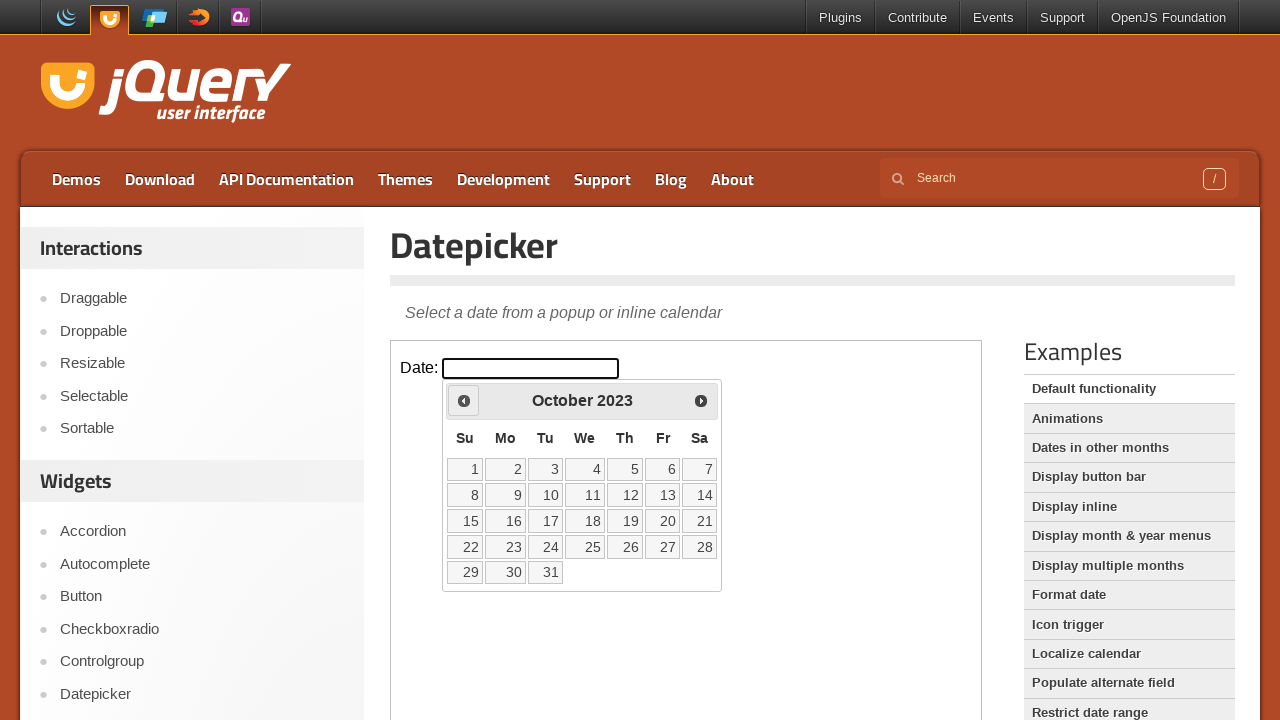

Read current date picker month: October, year: 2023
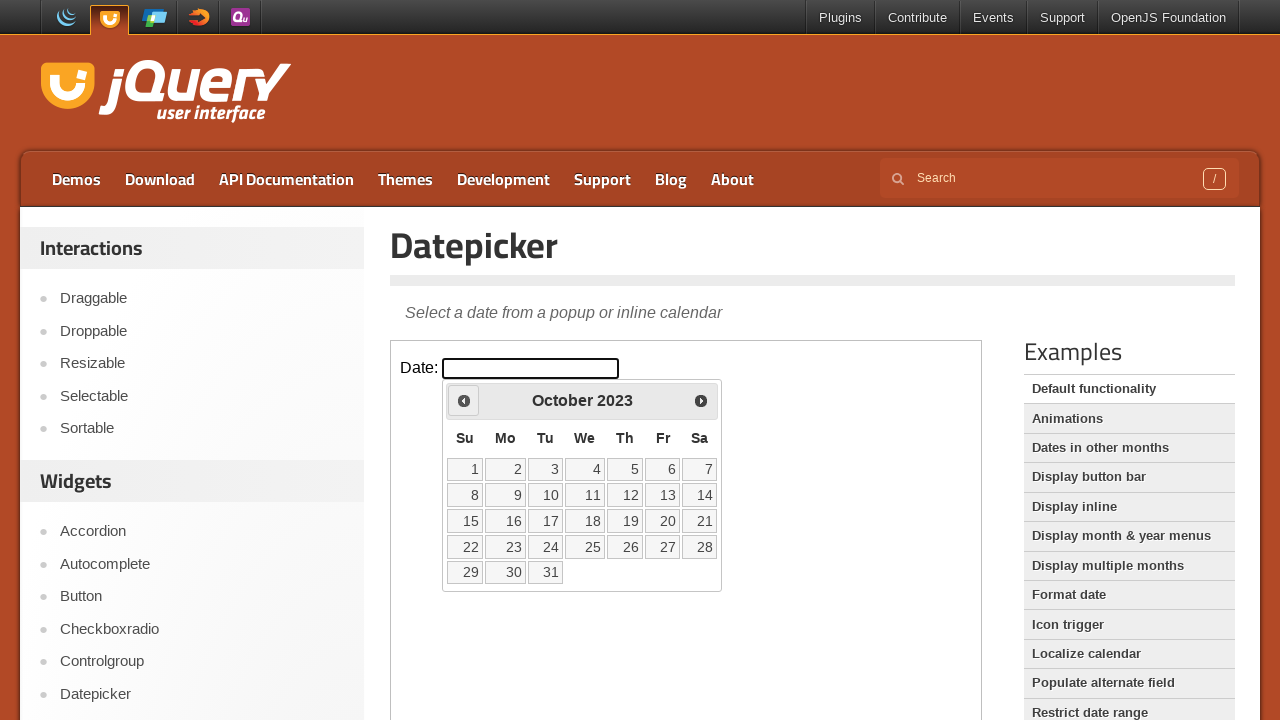

Clicked previous month button to navigate backwards at (464, 400) on iframe >> nth=0 >> internal:control=enter-frame >> xpath=//span[@class='ui-icon 
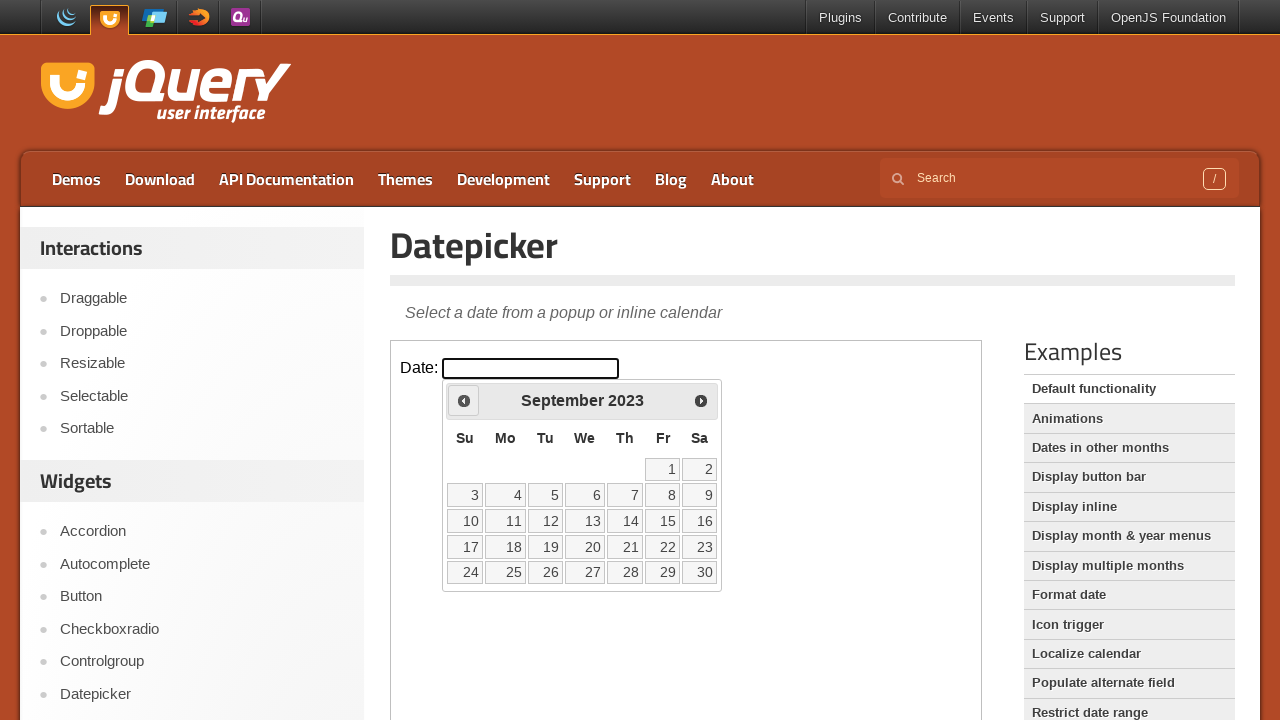

Read current date picker month: September, year: 2023
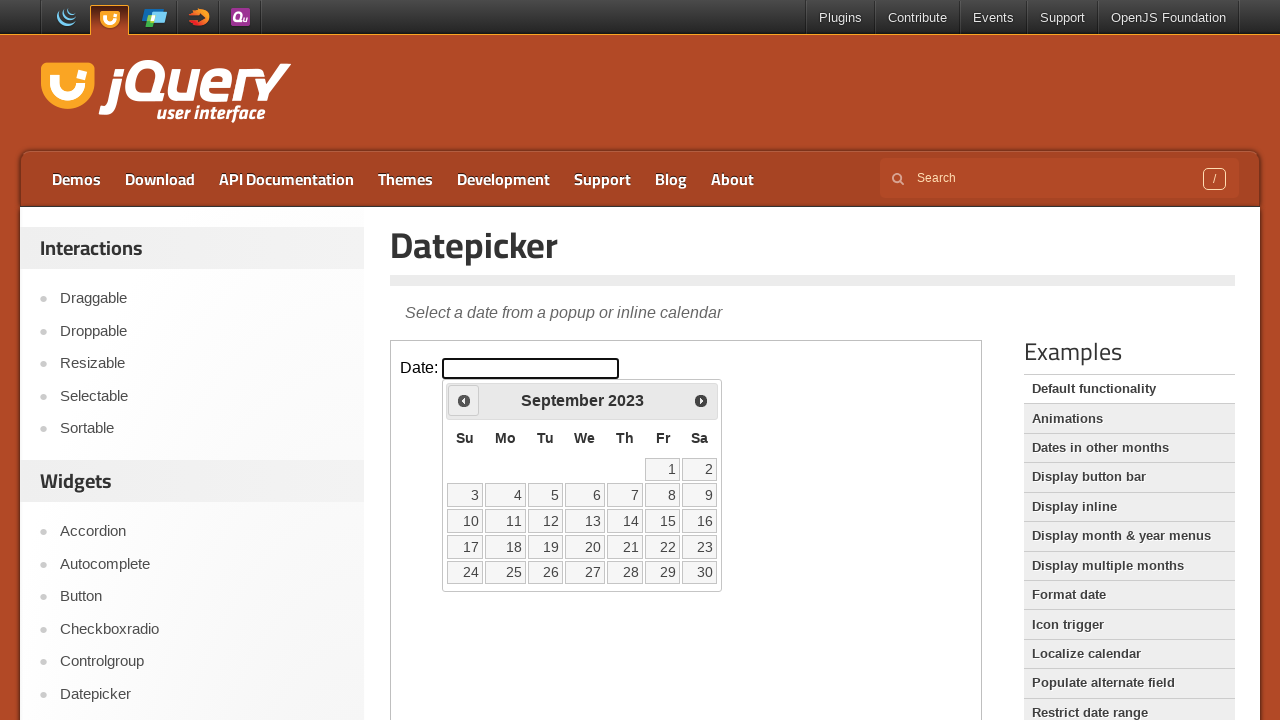

Clicked previous month button to navigate backwards at (464, 400) on iframe >> nth=0 >> internal:control=enter-frame >> xpath=//span[@class='ui-icon 
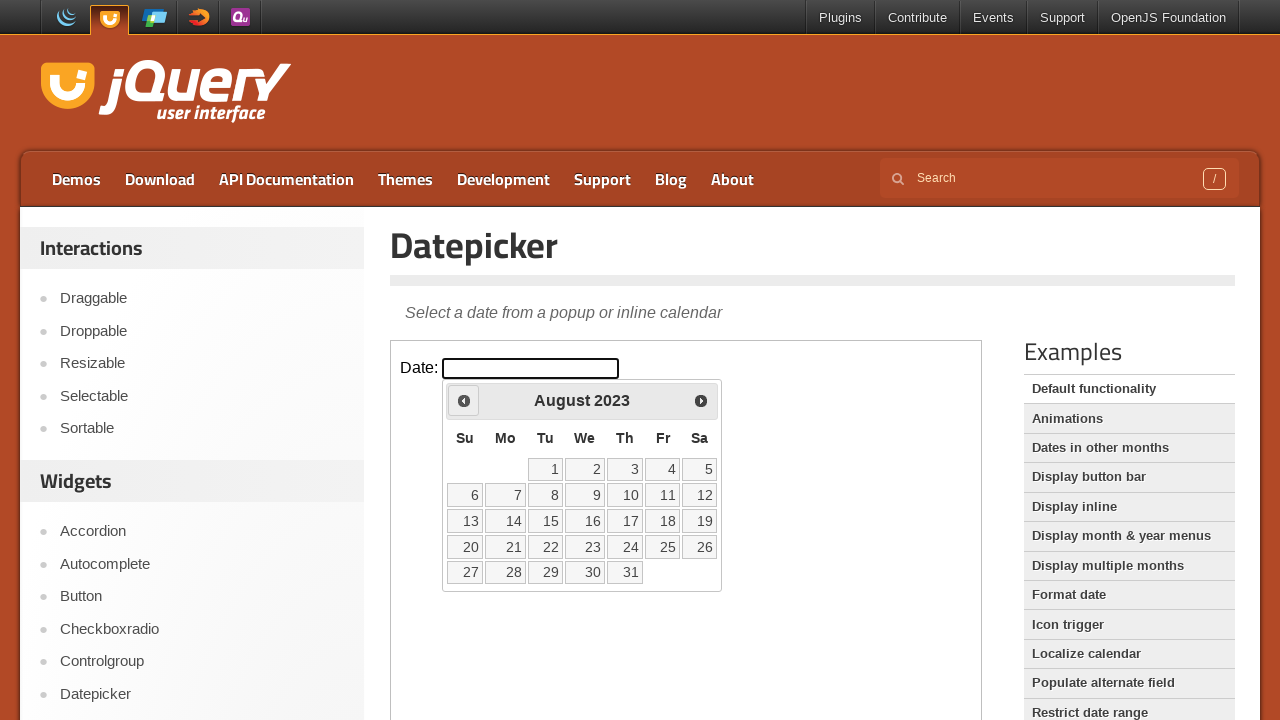

Read current date picker month: August, year: 2023
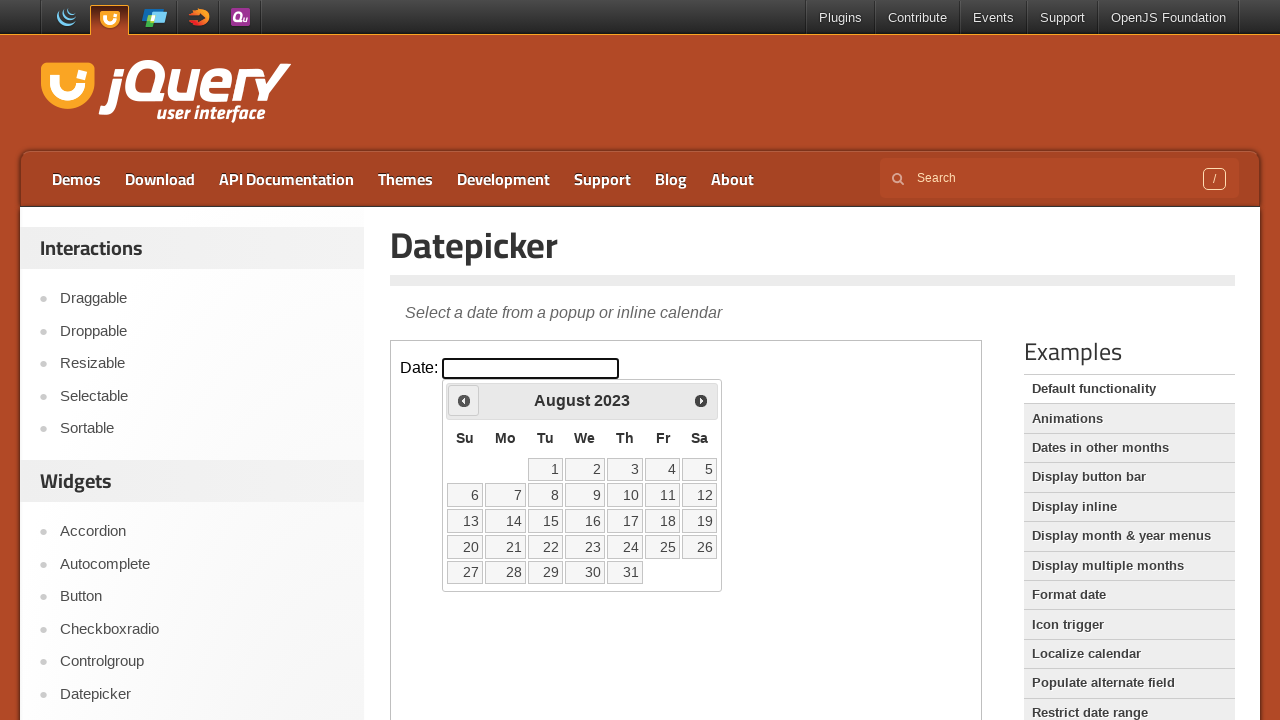

Clicked previous month button to navigate backwards at (464, 400) on iframe >> nth=0 >> internal:control=enter-frame >> xpath=//span[@class='ui-icon 
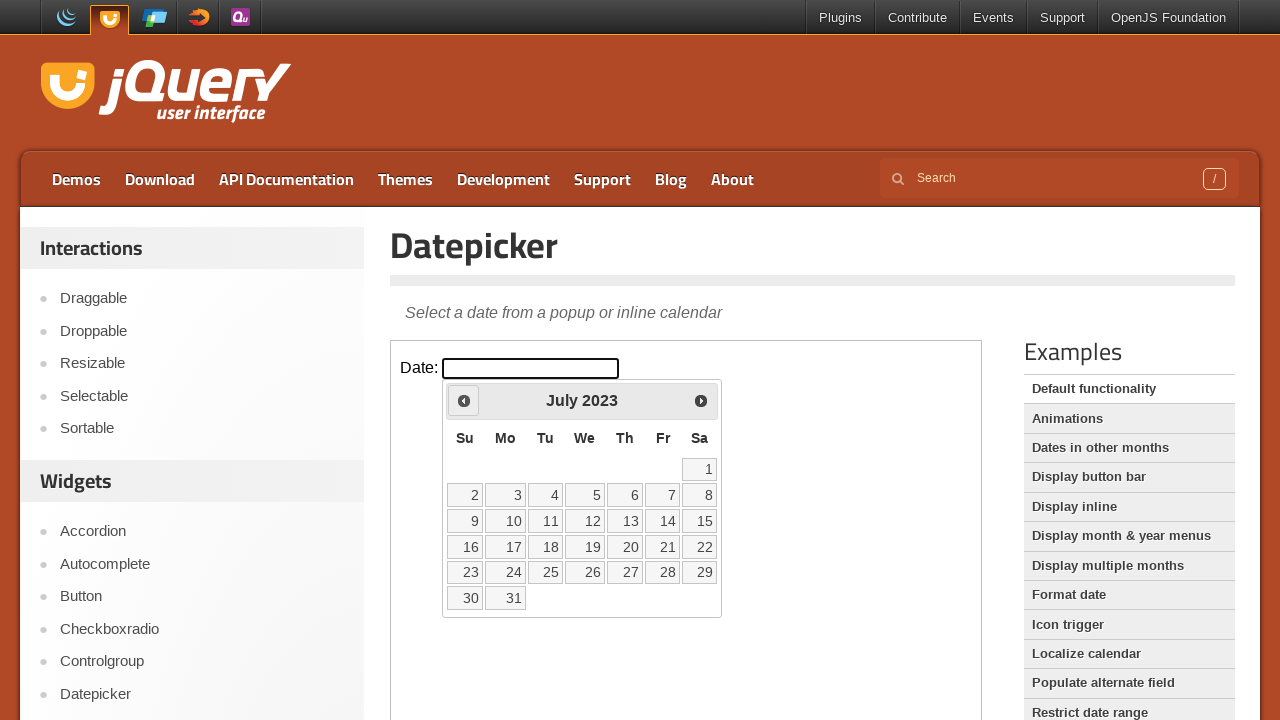

Read current date picker month: July, year: 2023
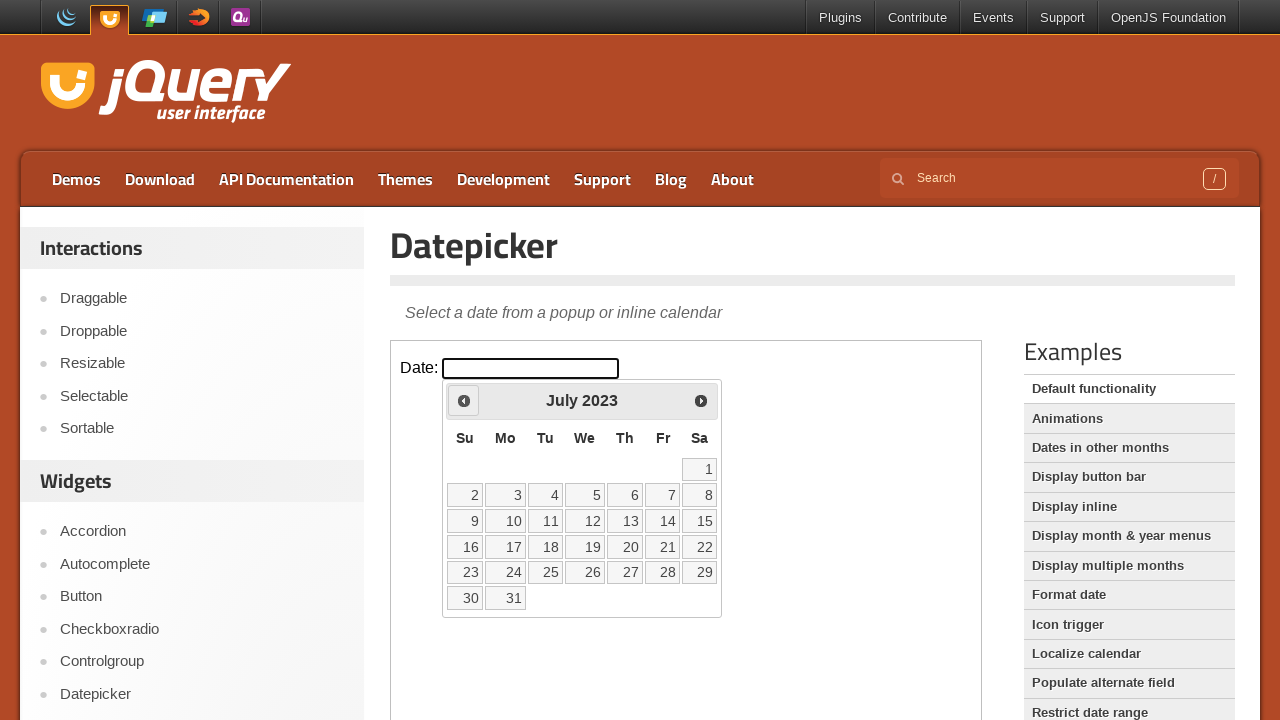

Clicked previous month button to navigate backwards at (464, 400) on iframe >> nth=0 >> internal:control=enter-frame >> xpath=//span[@class='ui-icon 
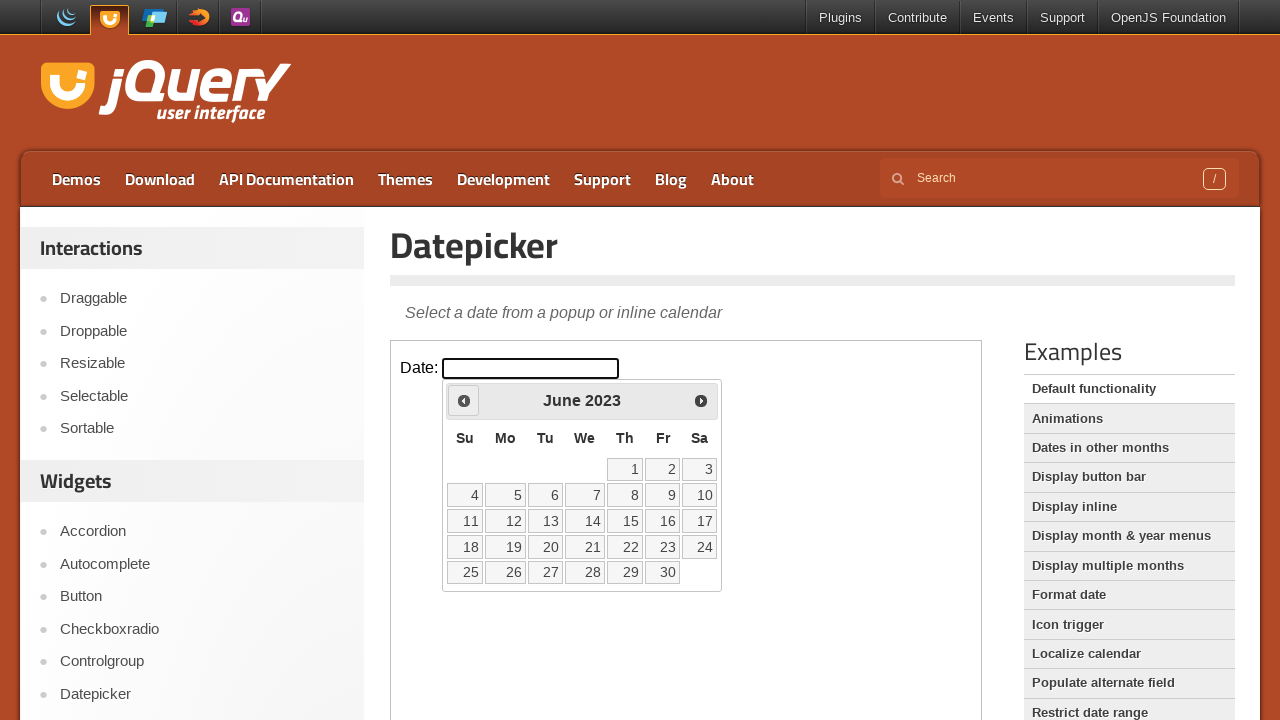

Read current date picker month: June, year: 2023
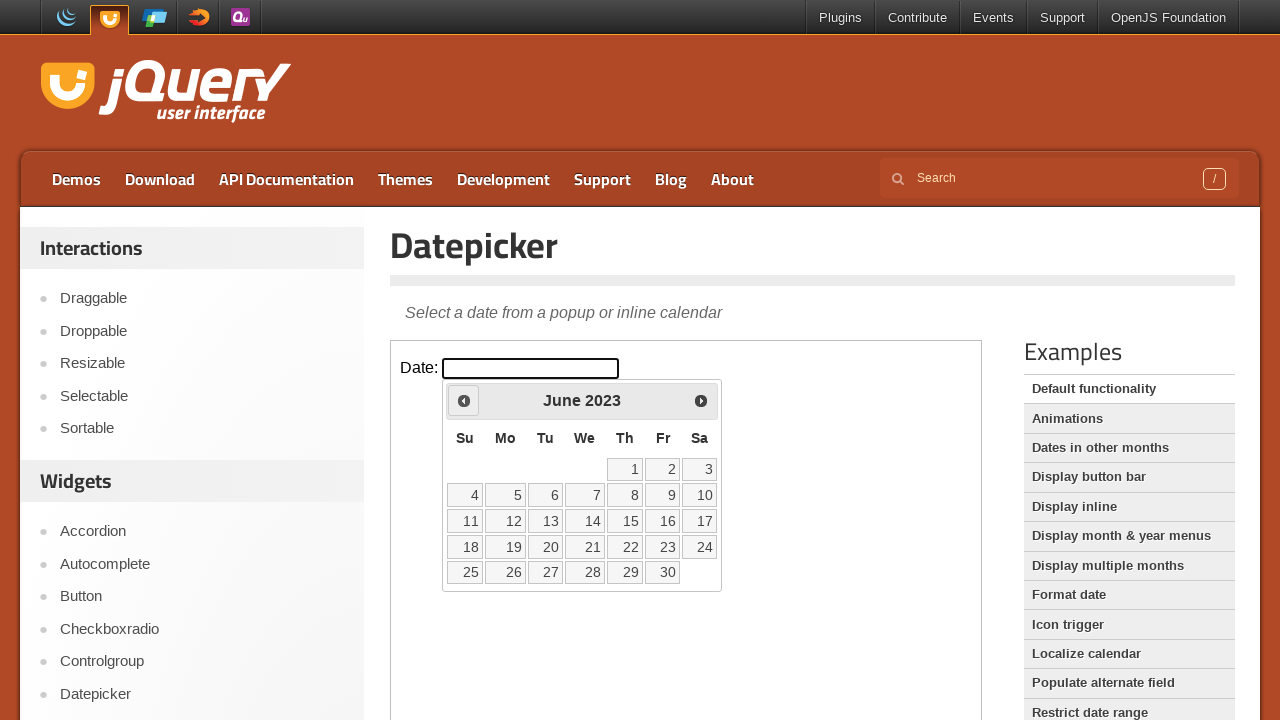

Clicked previous month button to navigate backwards at (464, 400) on iframe >> nth=0 >> internal:control=enter-frame >> xpath=//span[@class='ui-icon 
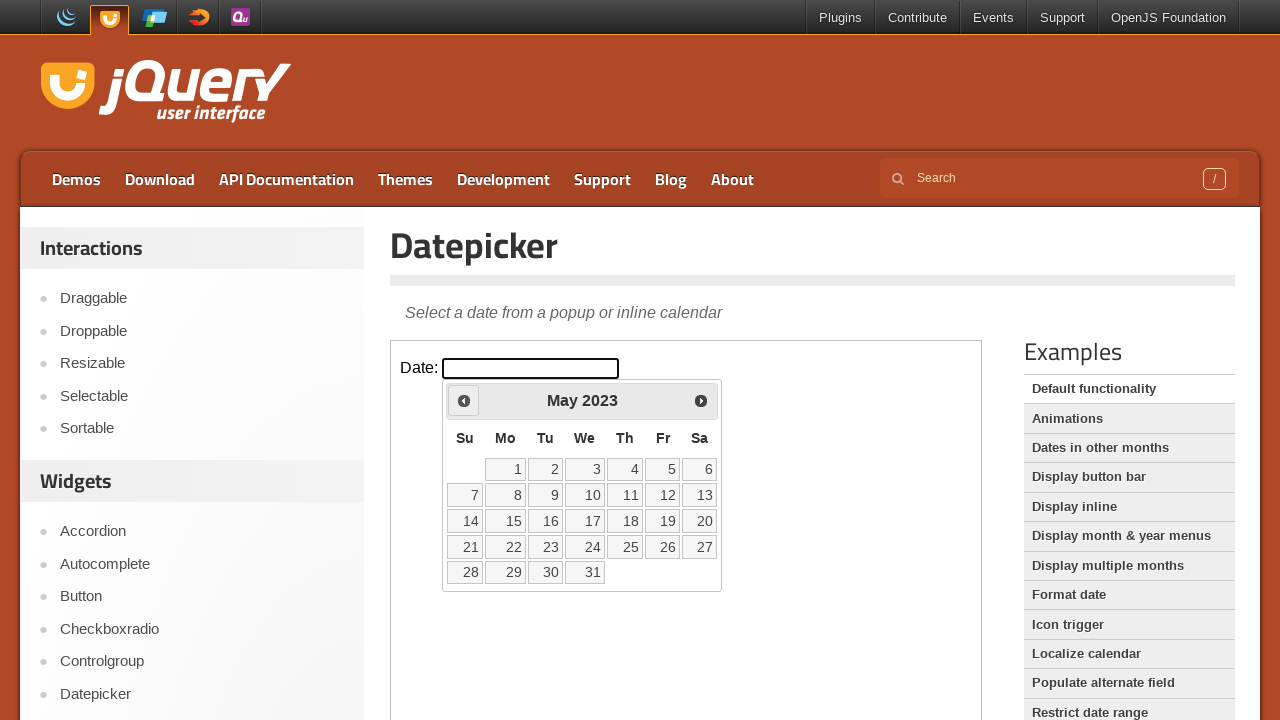

Read current date picker month: May, year: 2023
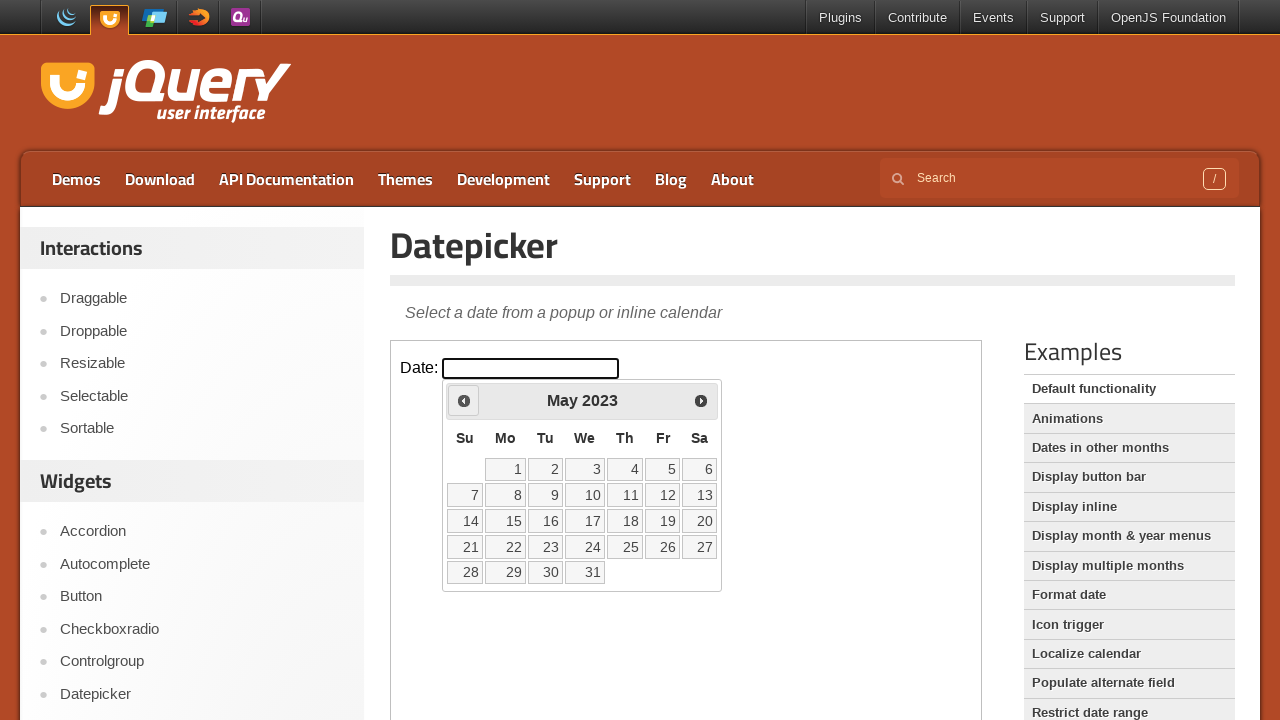

Clicked previous month button to navigate backwards at (464, 400) on iframe >> nth=0 >> internal:control=enter-frame >> xpath=//span[@class='ui-icon 
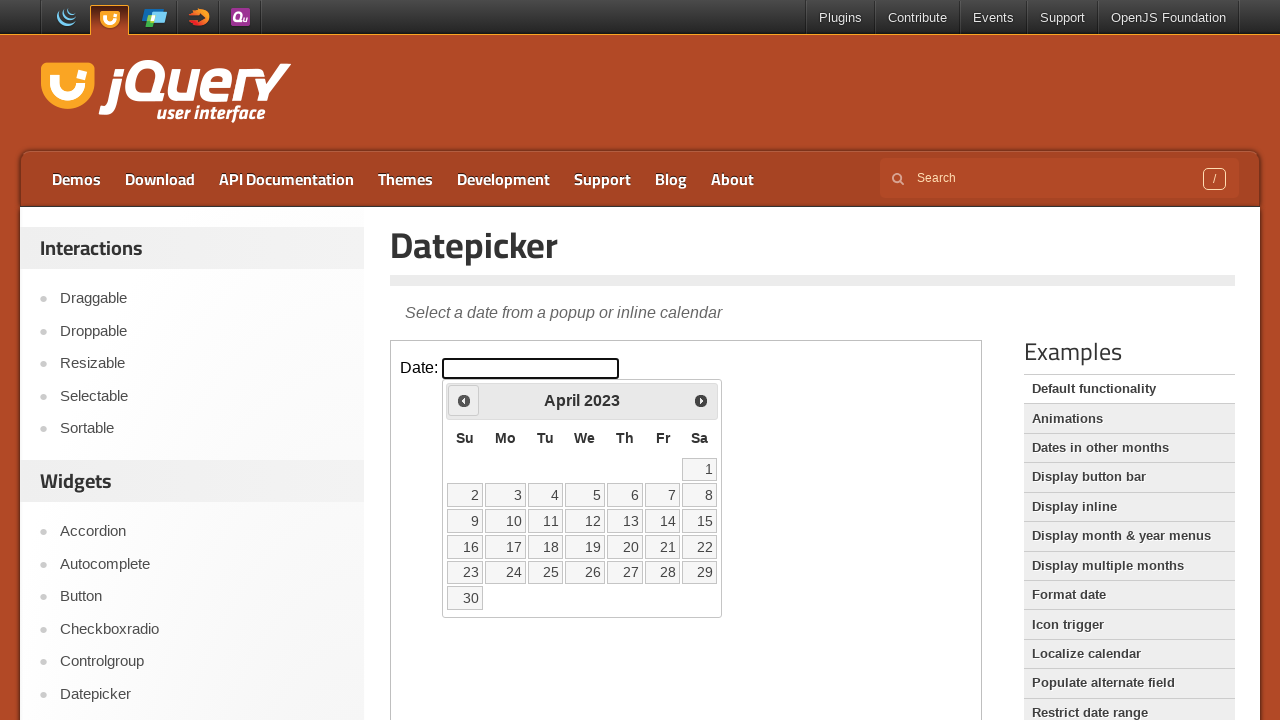

Read current date picker month: April, year: 2023
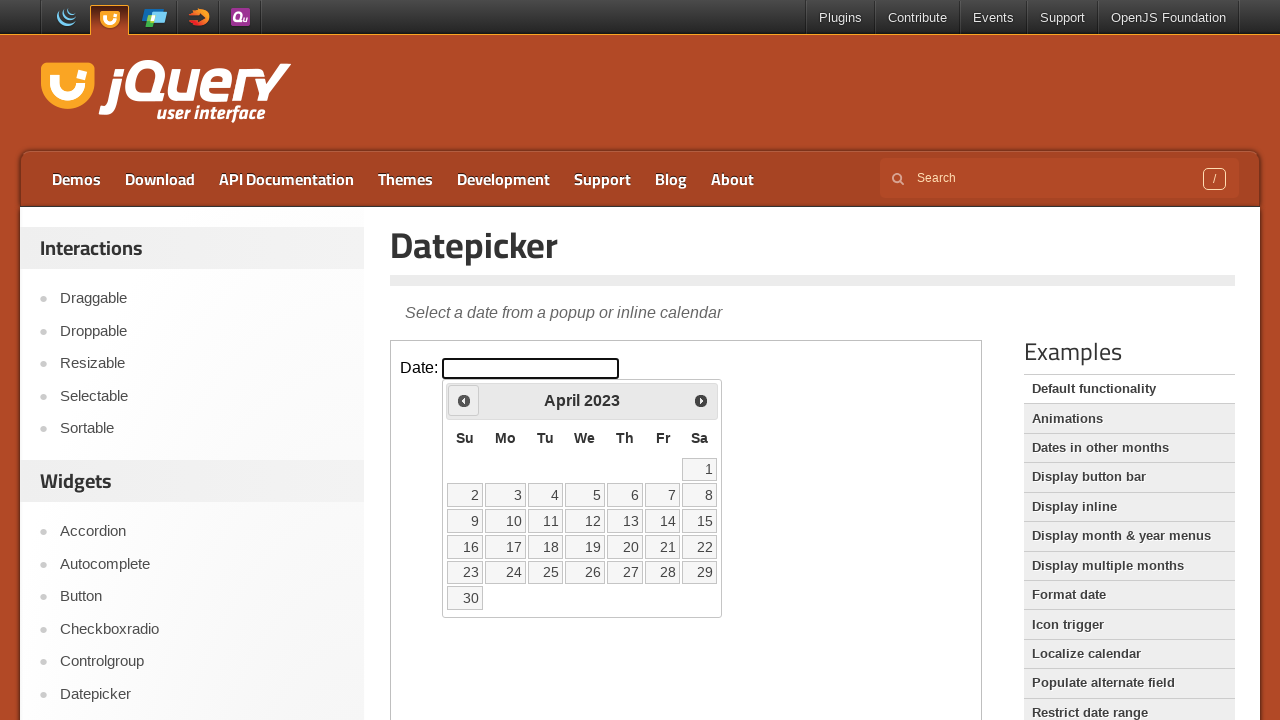

Reached target date April 2023
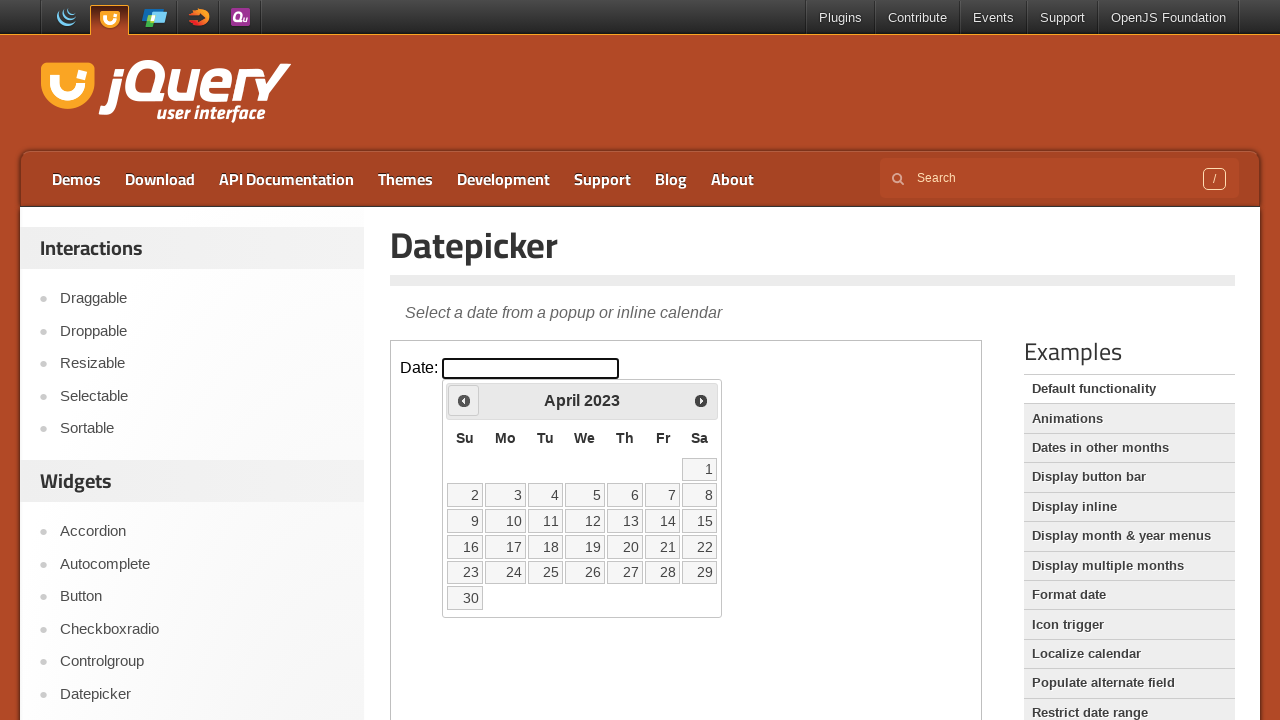

Selected day 15 from the April 2023 calendar at (700, 521) on iframe >> nth=0 >> internal:control=enter-frame >> xpath=//table[@class='ui-date
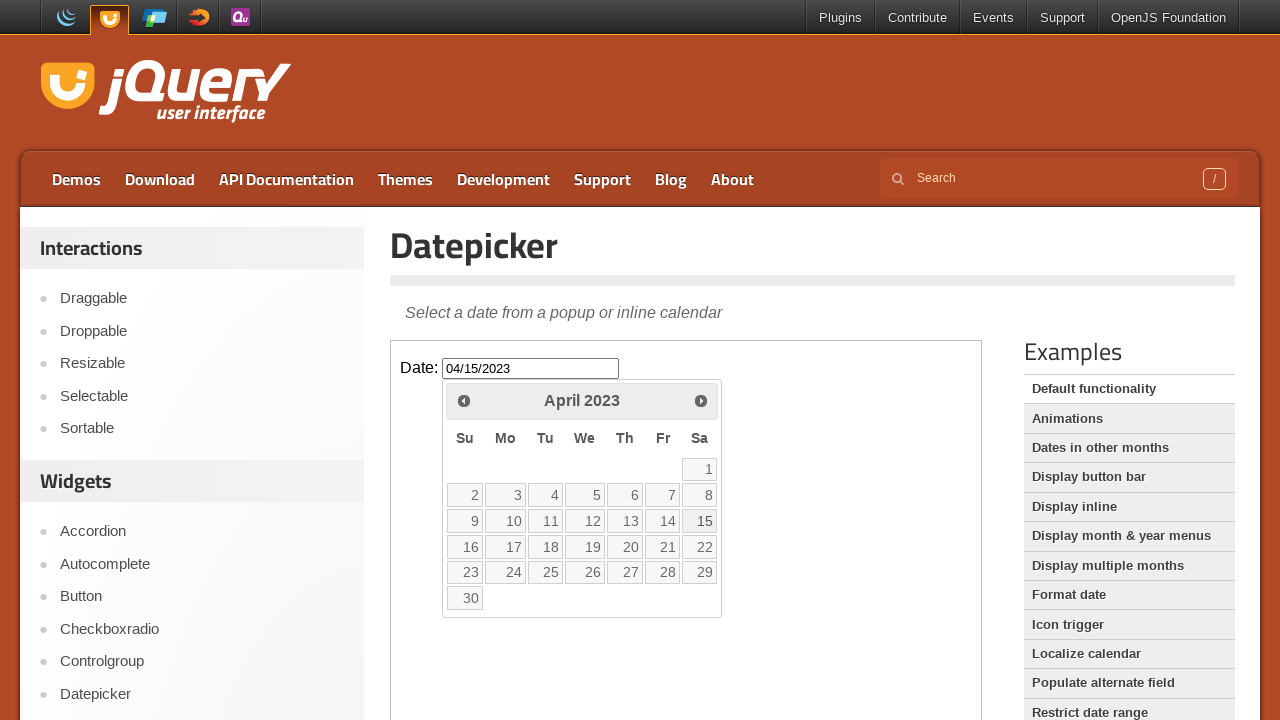

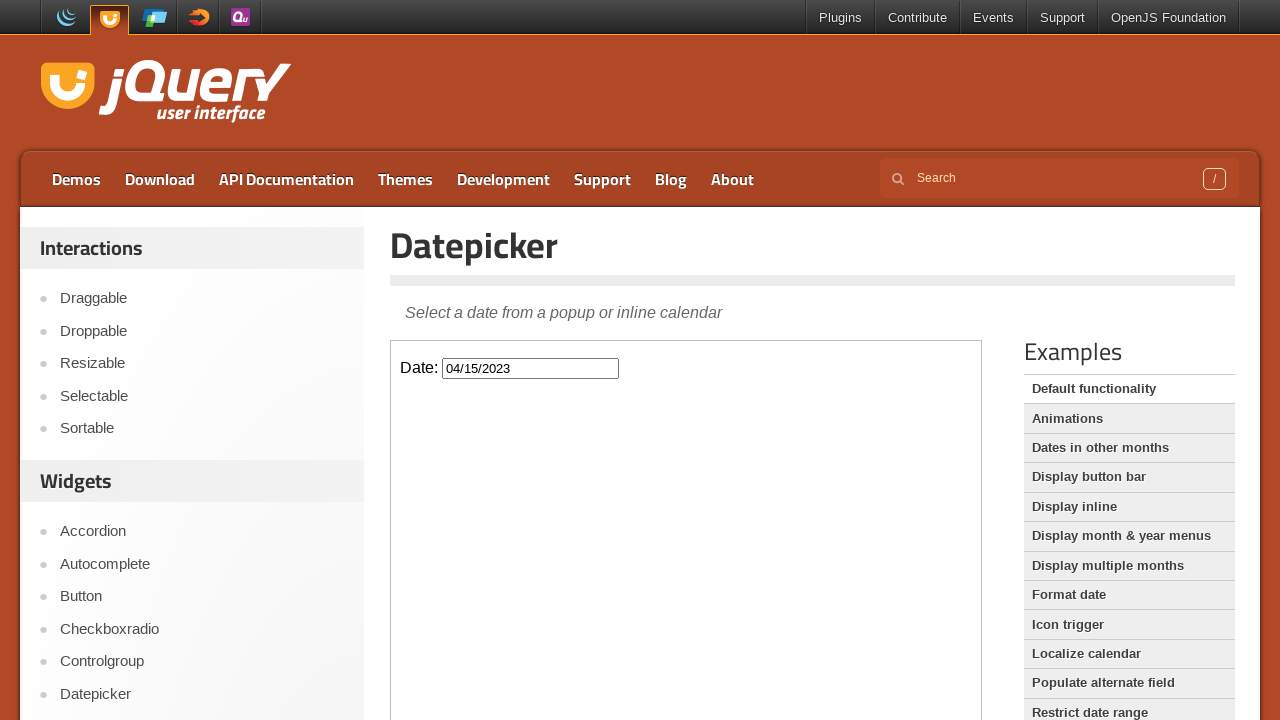